Tests adding 10 elements by clicking the Add button multiple times, then deleting all 10 elements one by one

Starting URL: https://the-internet.herokuapp.com/add_remove_elements/

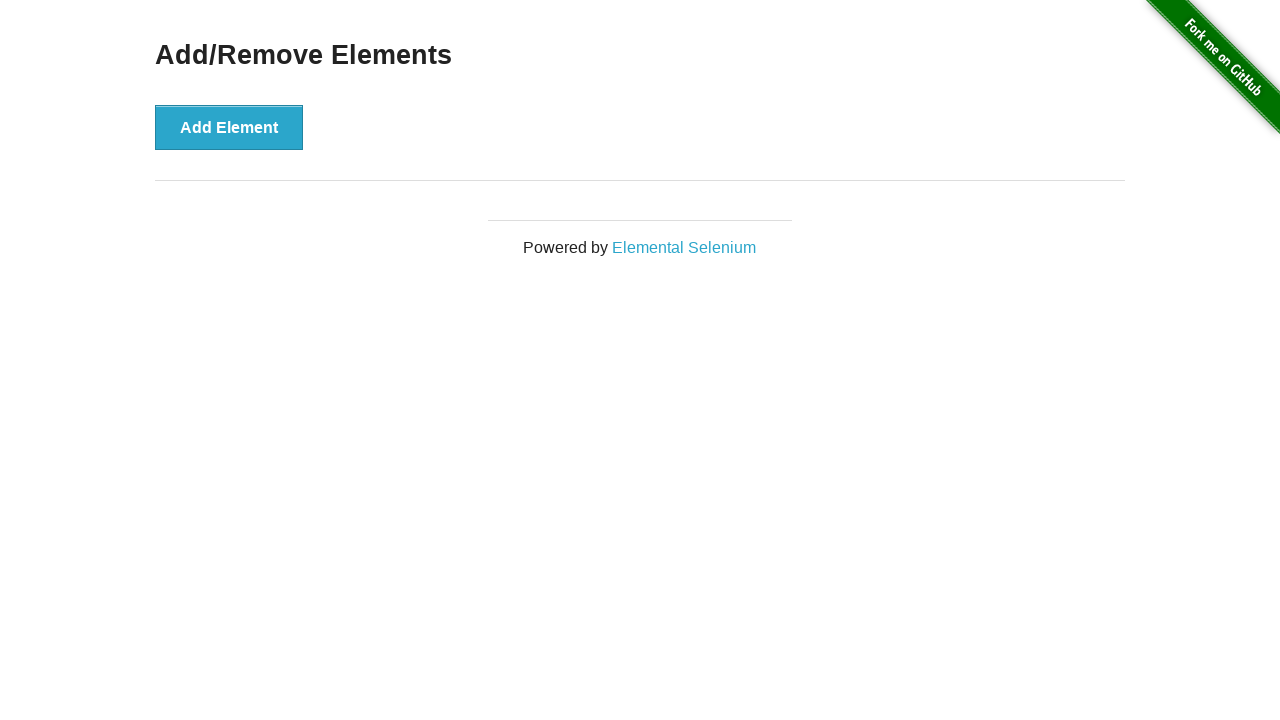

Clicked Add button (iteration 1) at (229, 127) on button[onclick*="addElement()"]
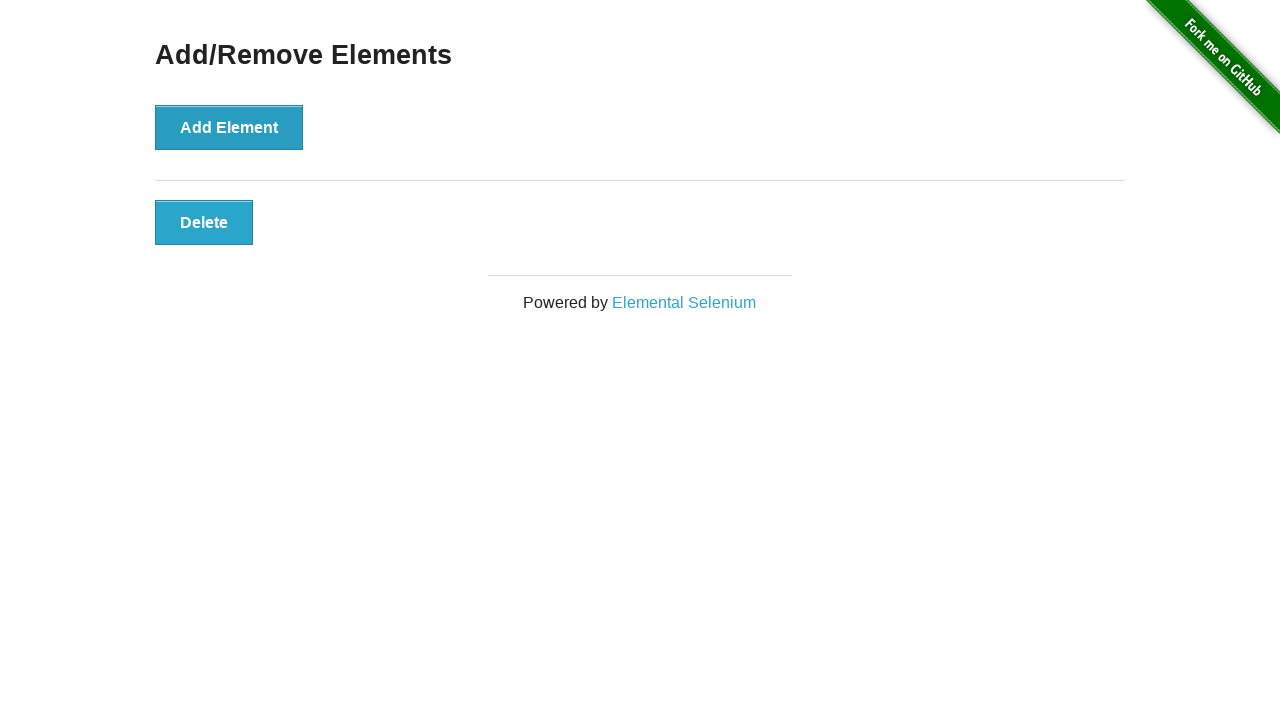

Located delete buttons after adding element 1
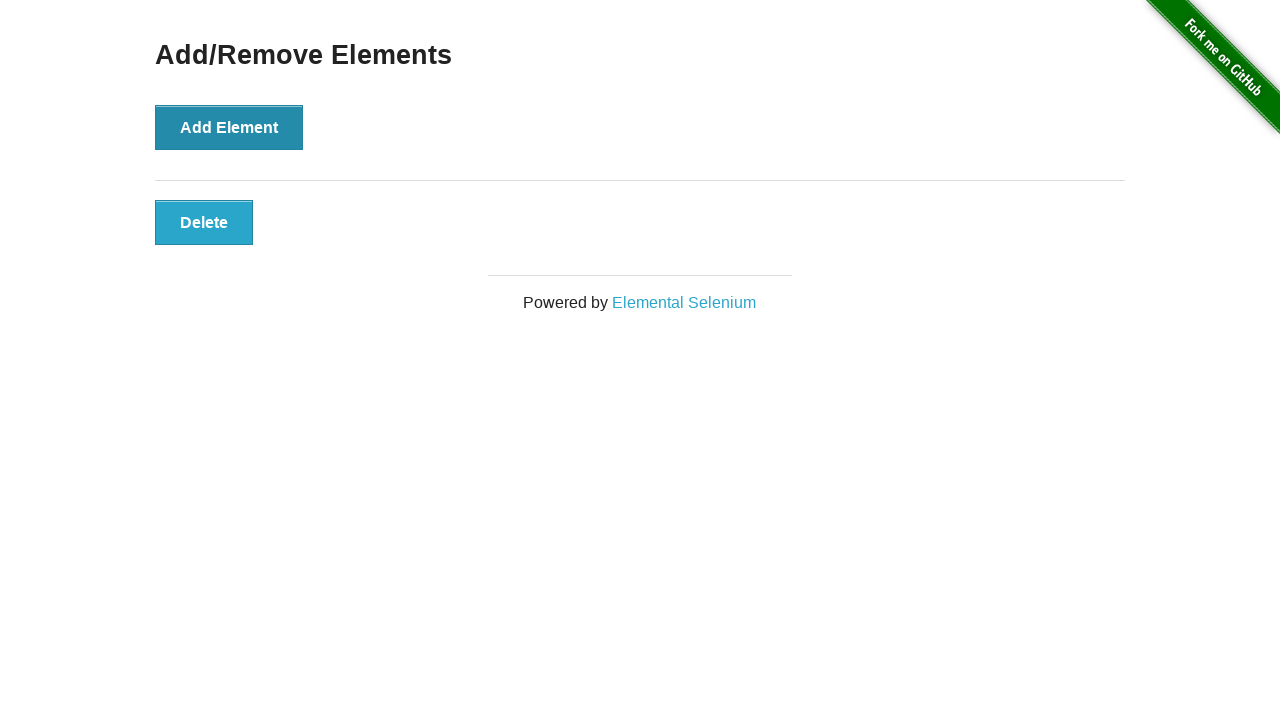

Verified 1 delete button(s) present
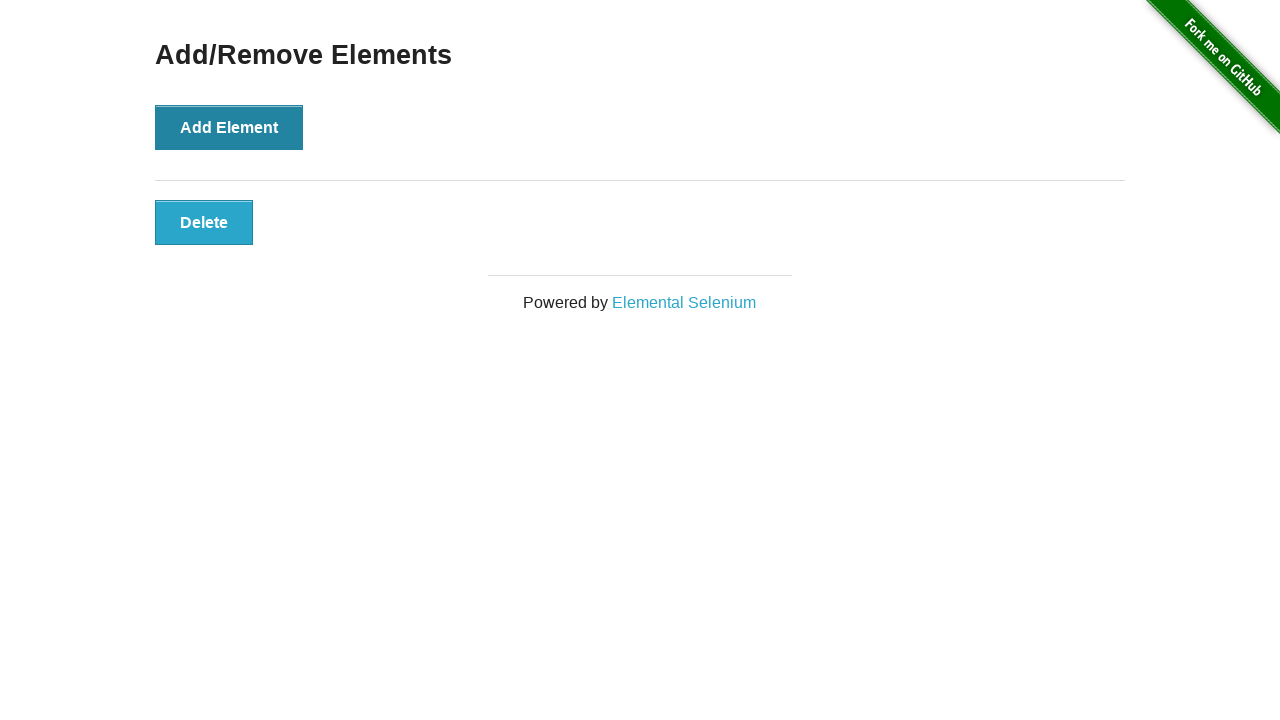

Clicked Add button (iteration 2) at (229, 127) on button[onclick*="addElement()"]
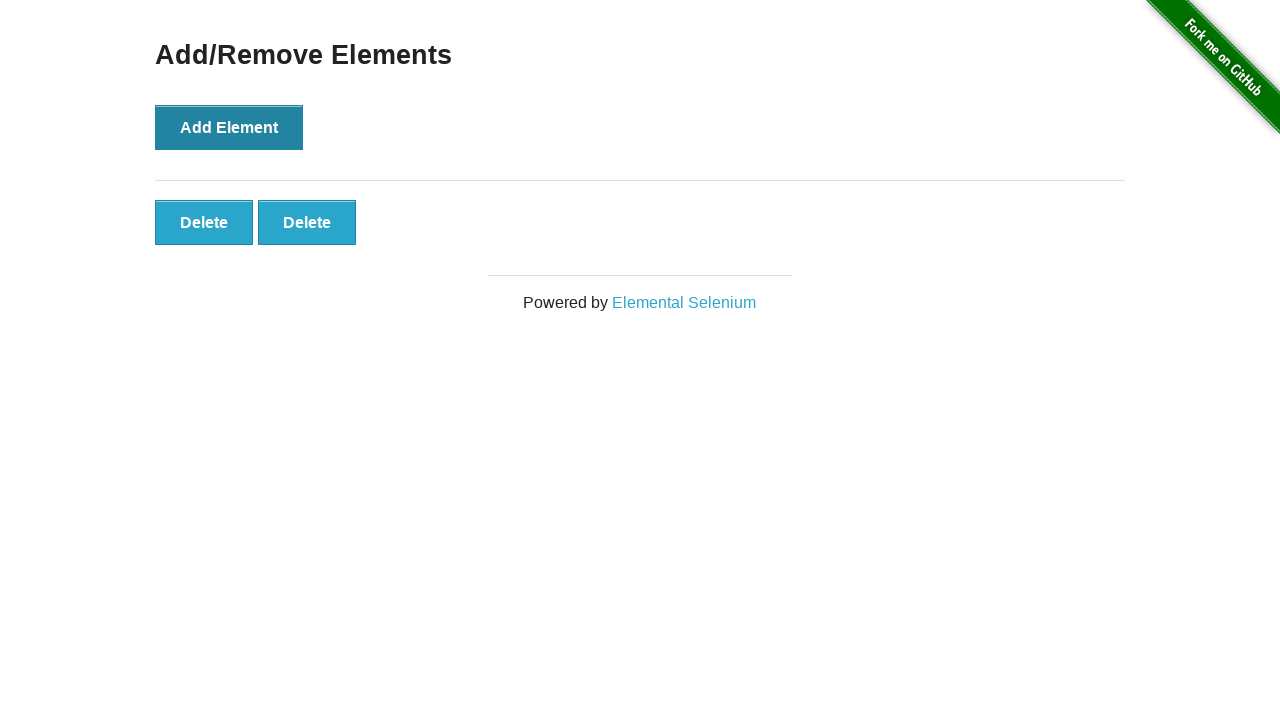

Located delete buttons after adding element 2
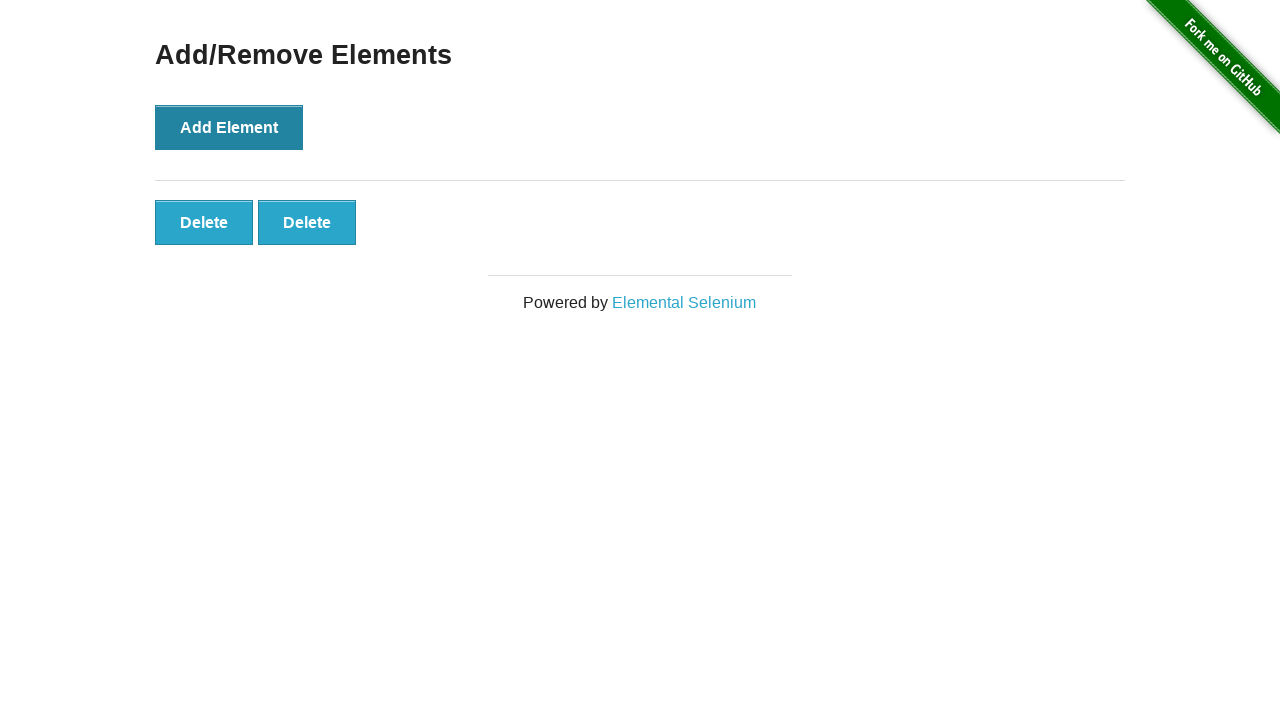

Verified 2 delete button(s) present
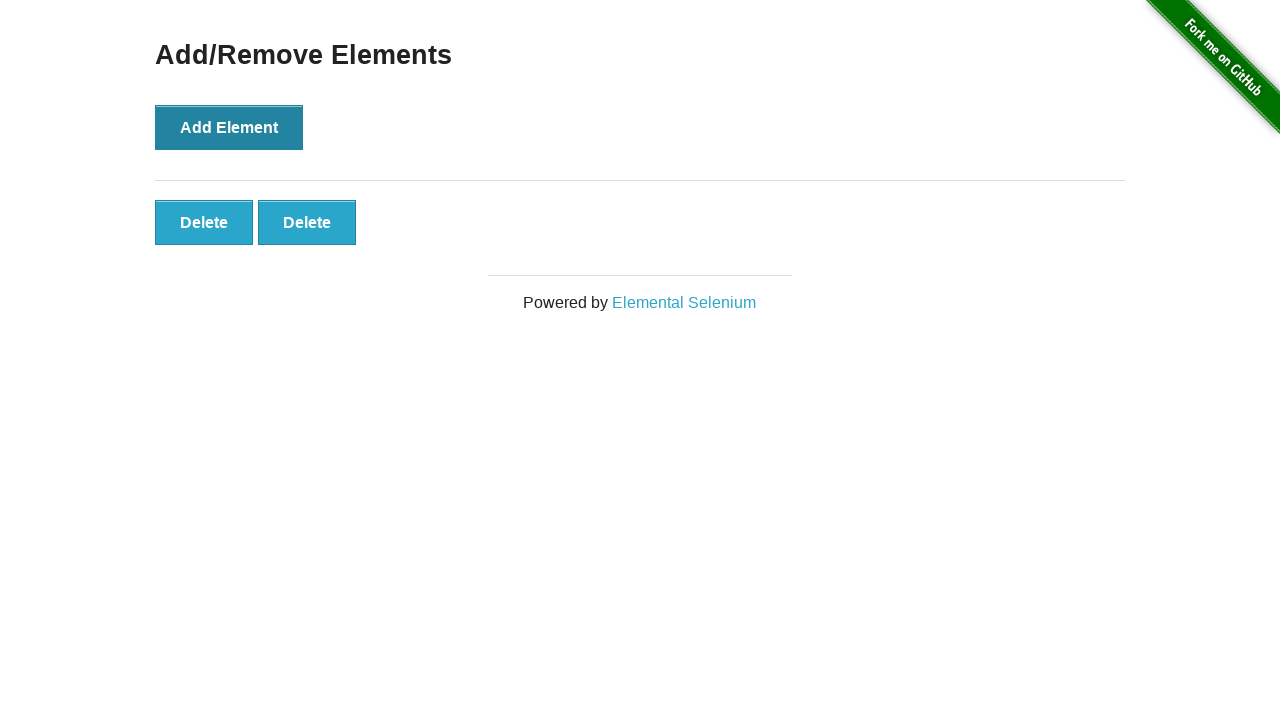

Clicked Add button (iteration 3) at (229, 127) on button[onclick*="addElement()"]
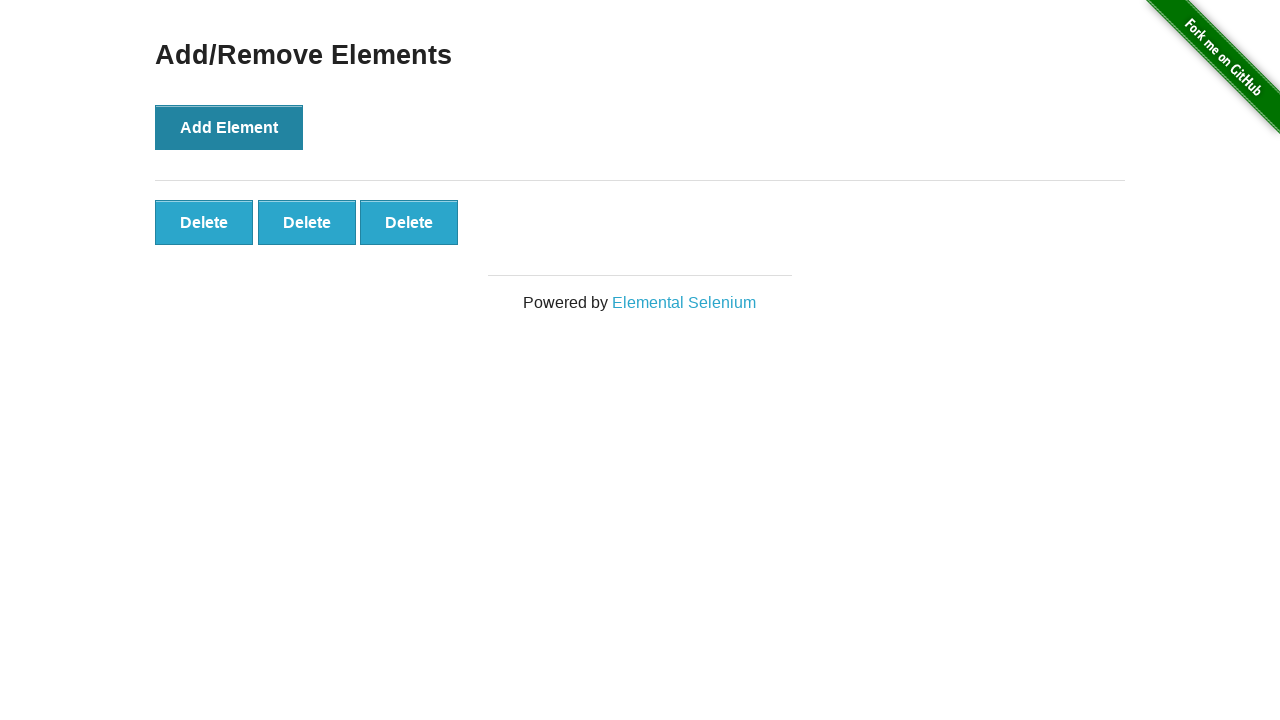

Located delete buttons after adding element 3
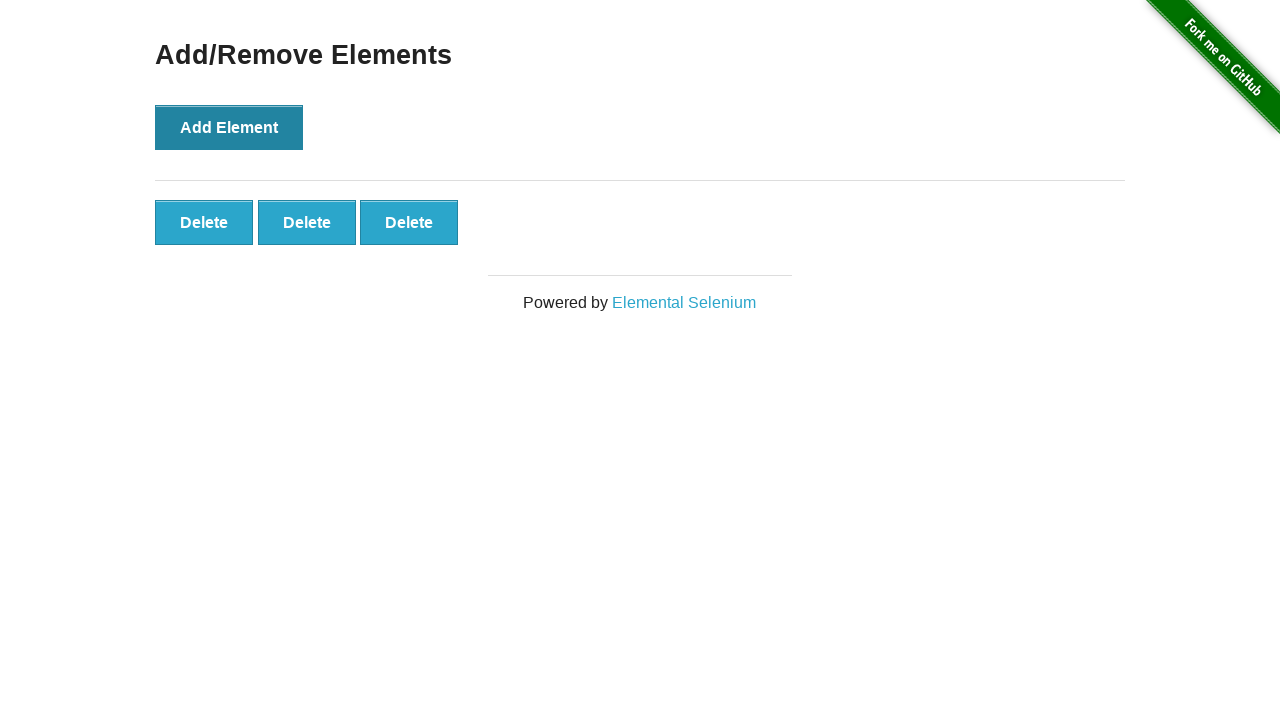

Verified 3 delete button(s) present
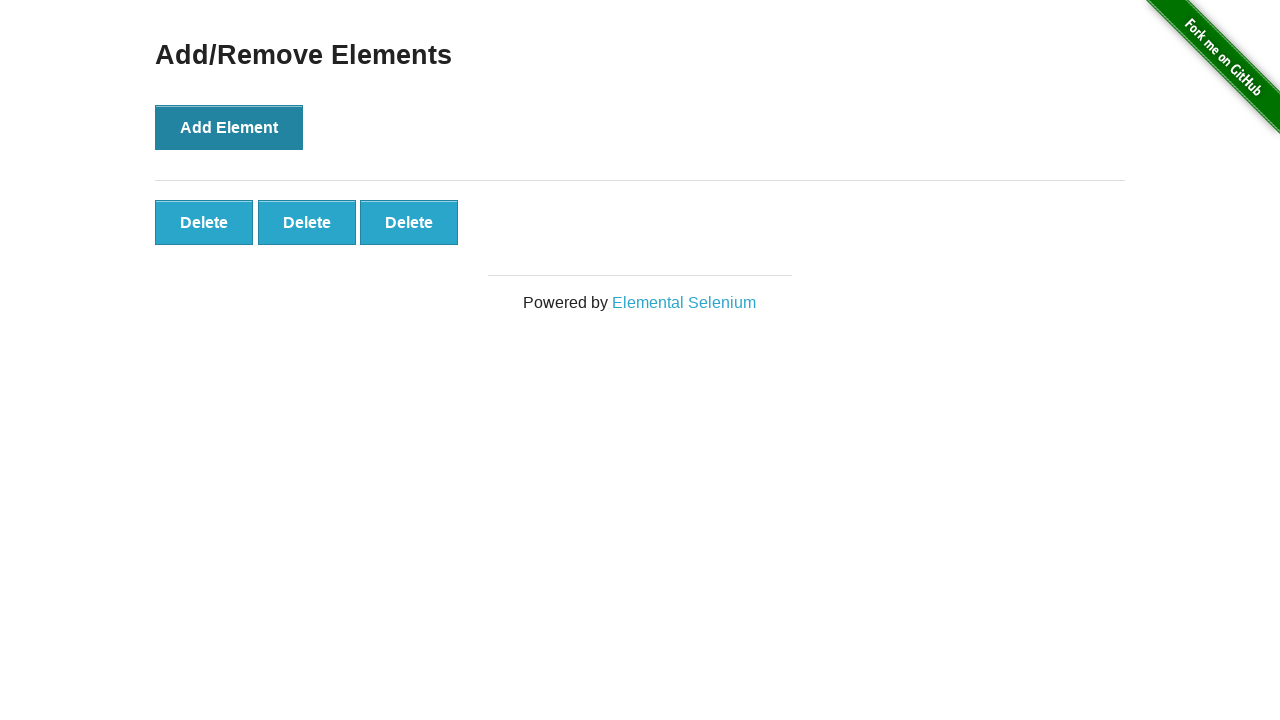

Clicked Add button (iteration 4) at (229, 127) on button[onclick*="addElement()"]
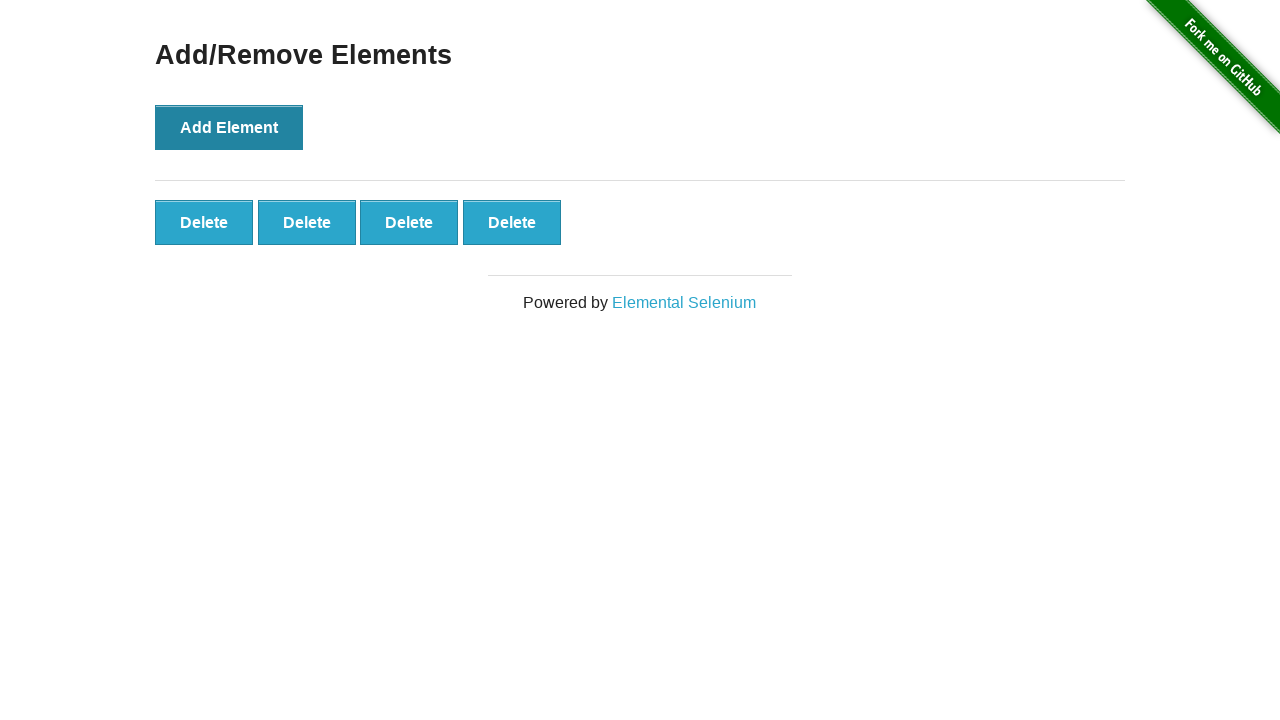

Located delete buttons after adding element 4
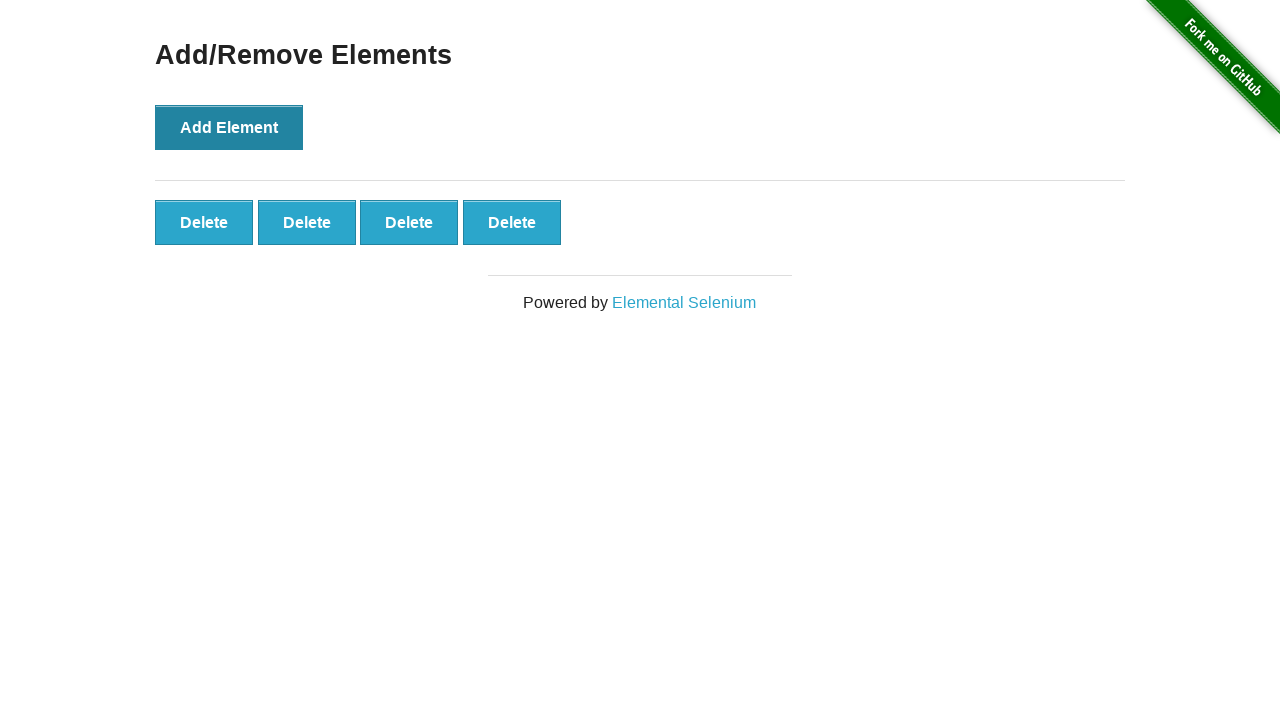

Verified 4 delete button(s) present
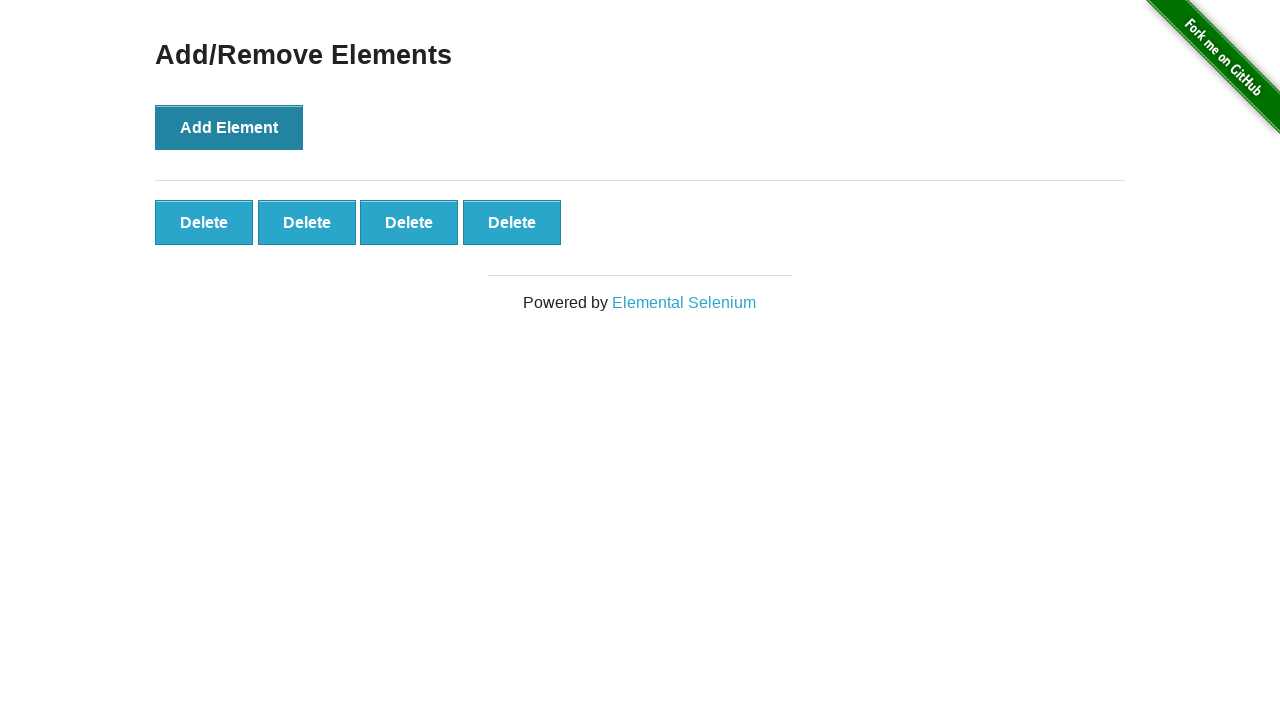

Clicked Add button (iteration 5) at (229, 127) on button[onclick*="addElement()"]
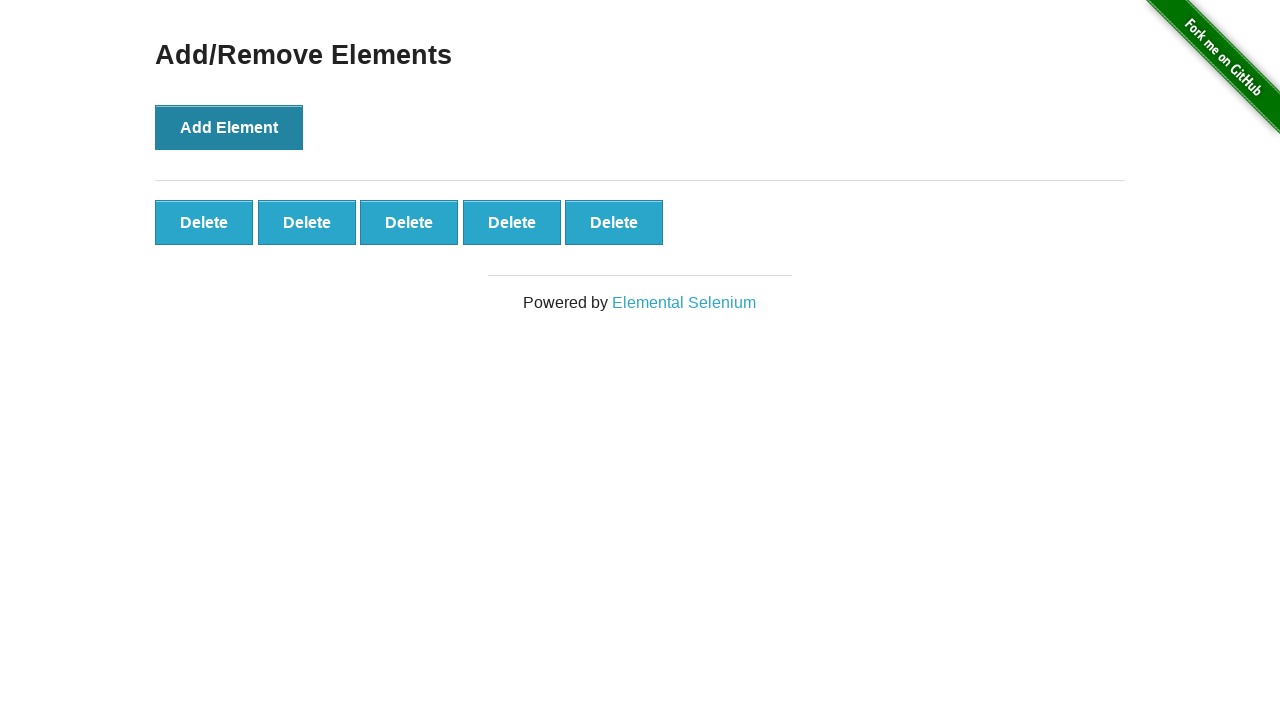

Located delete buttons after adding element 5
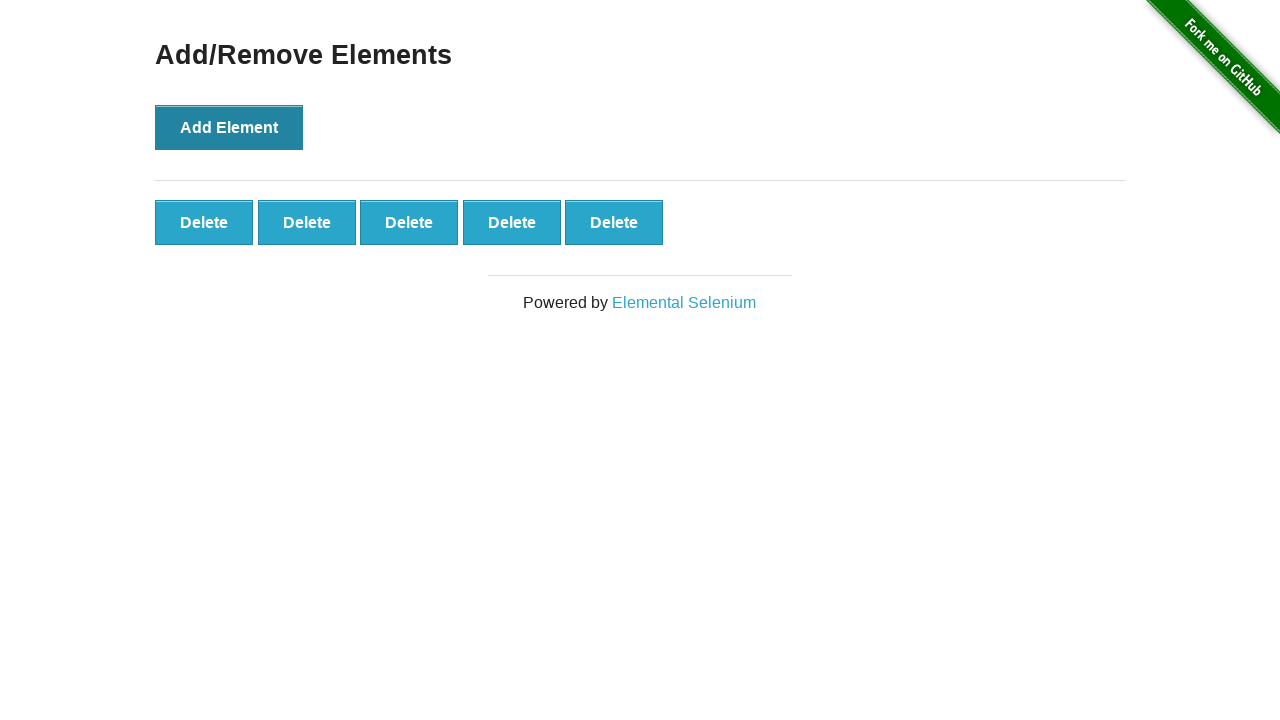

Verified 5 delete button(s) present
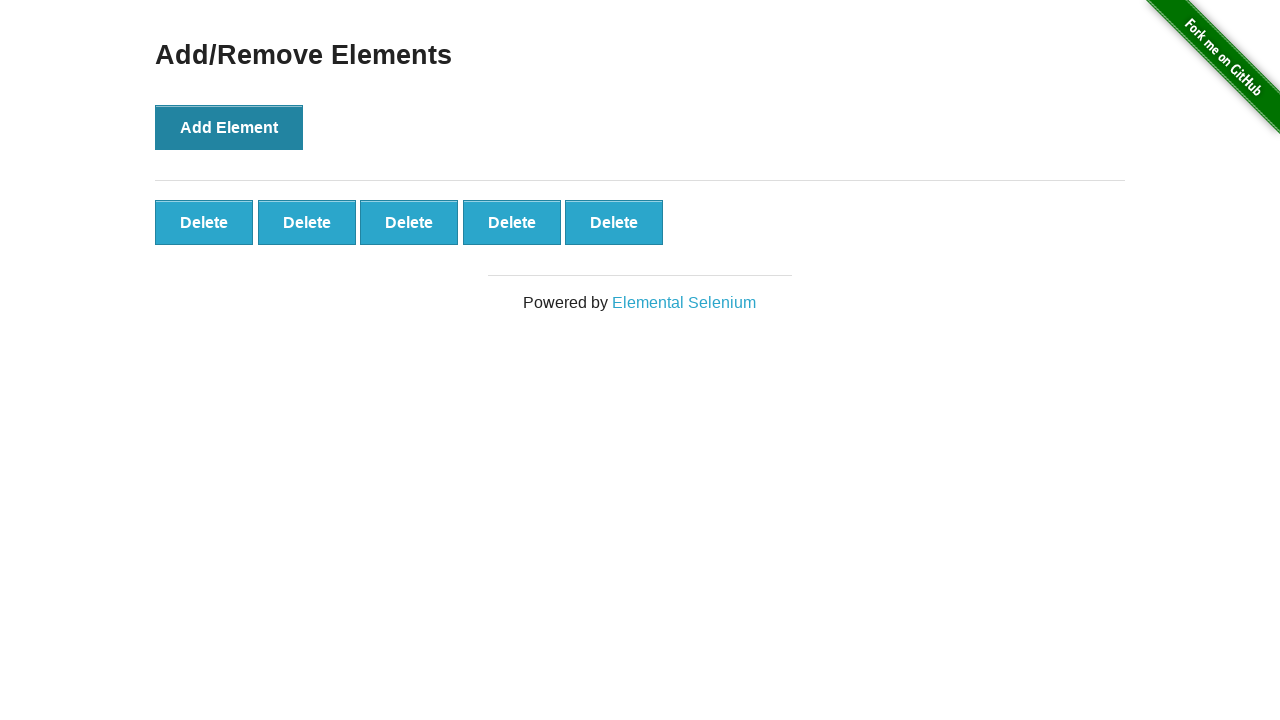

Clicked Add button (iteration 6) at (229, 127) on button[onclick*="addElement()"]
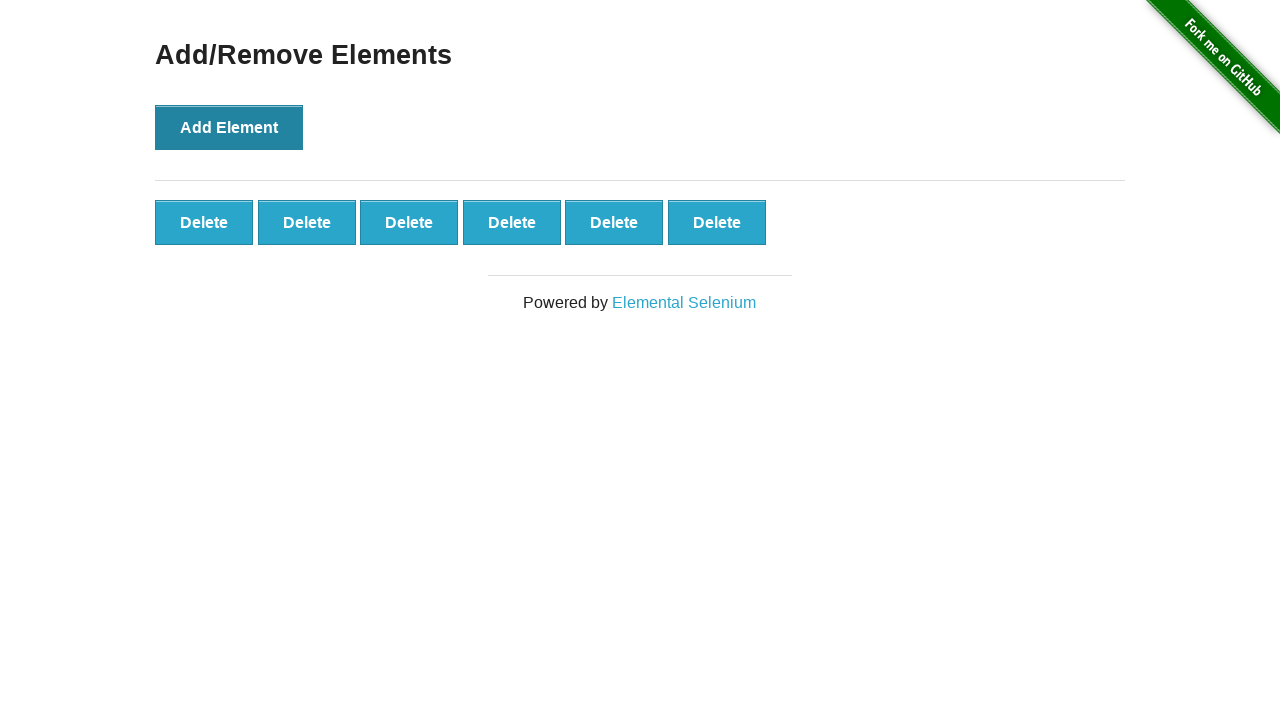

Located delete buttons after adding element 6
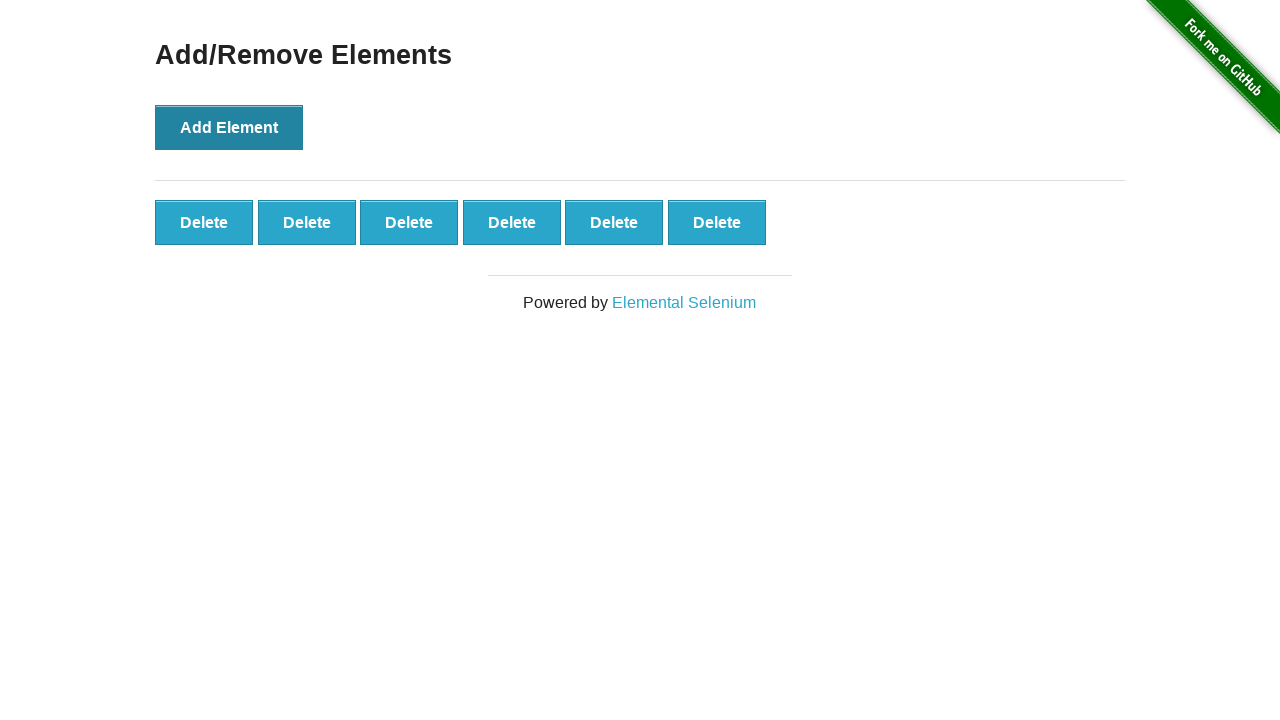

Verified 6 delete button(s) present
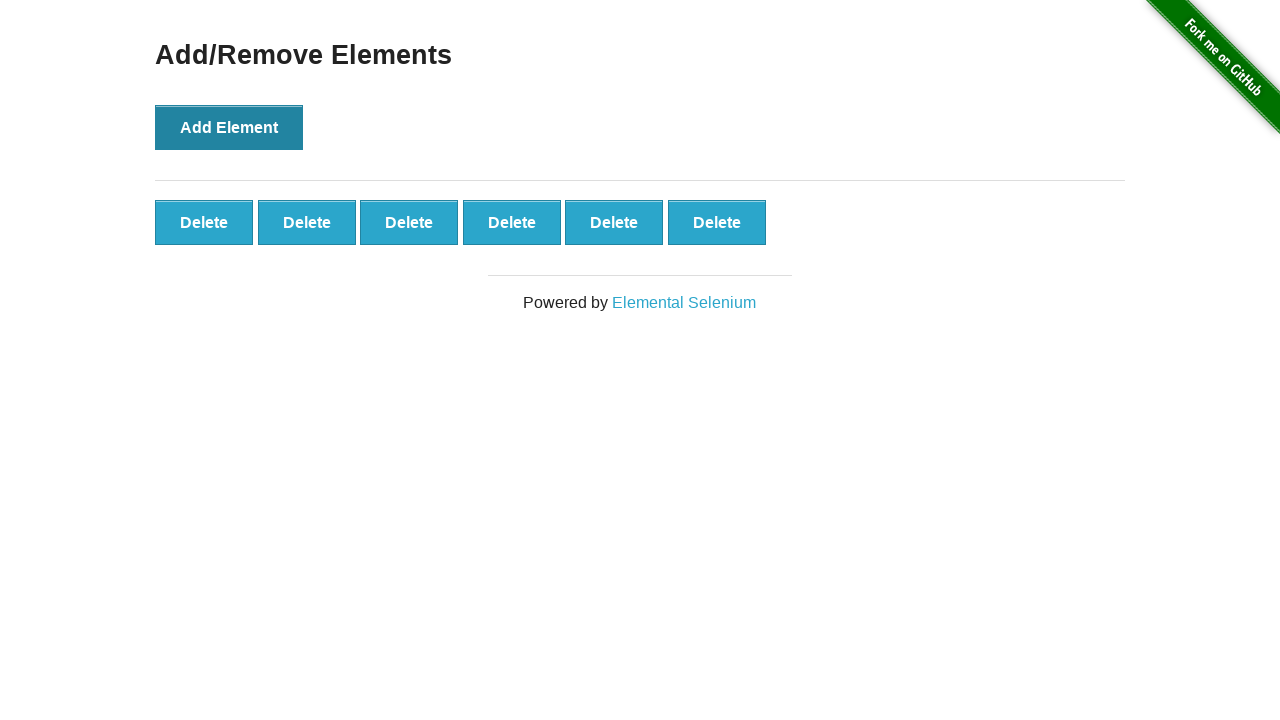

Clicked Add button (iteration 7) at (229, 127) on button[onclick*="addElement()"]
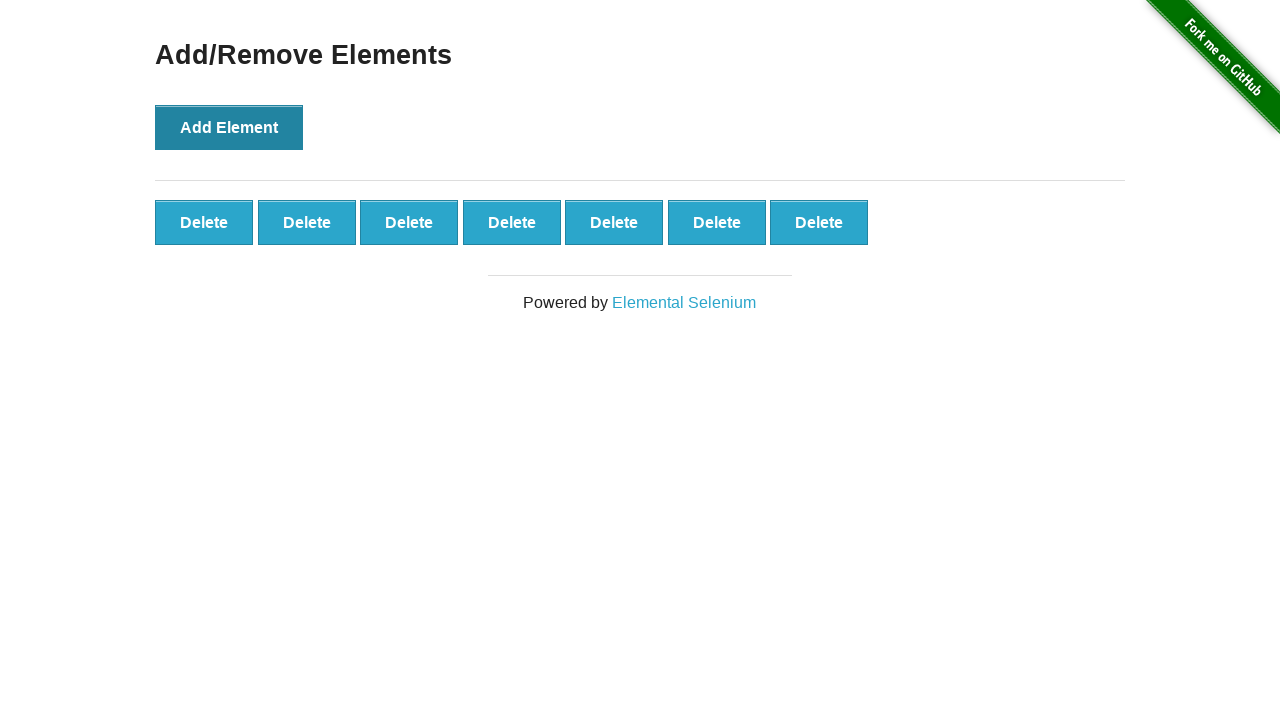

Located delete buttons after adding element 7
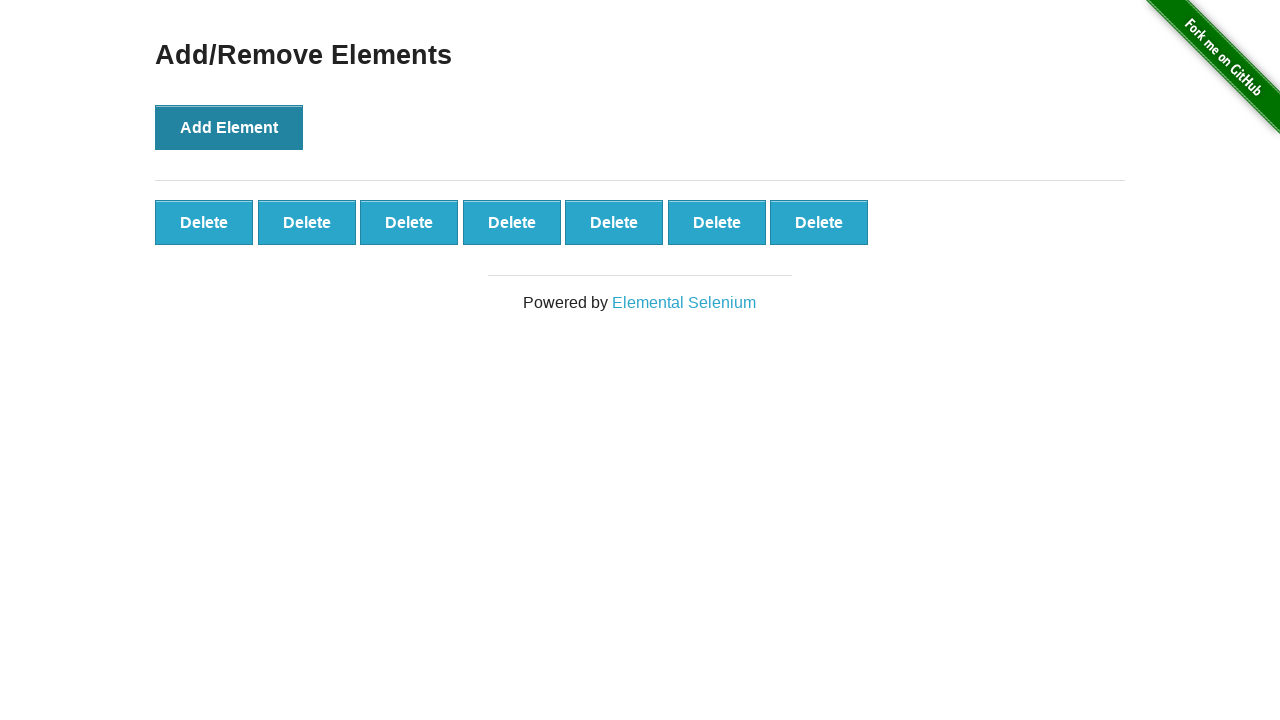

Verified 7 delete button(s) present
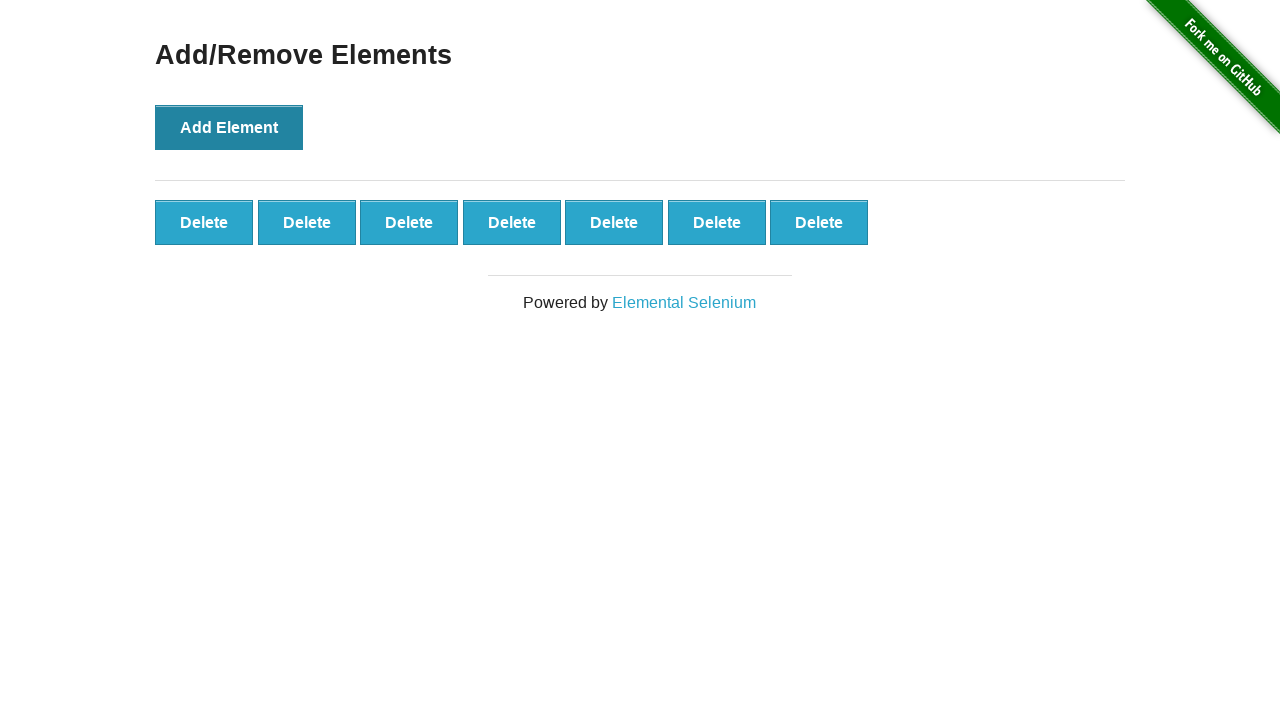

Clicked Add button (iteration 8) at (229, 127) on button[onclick*="addElement()"]
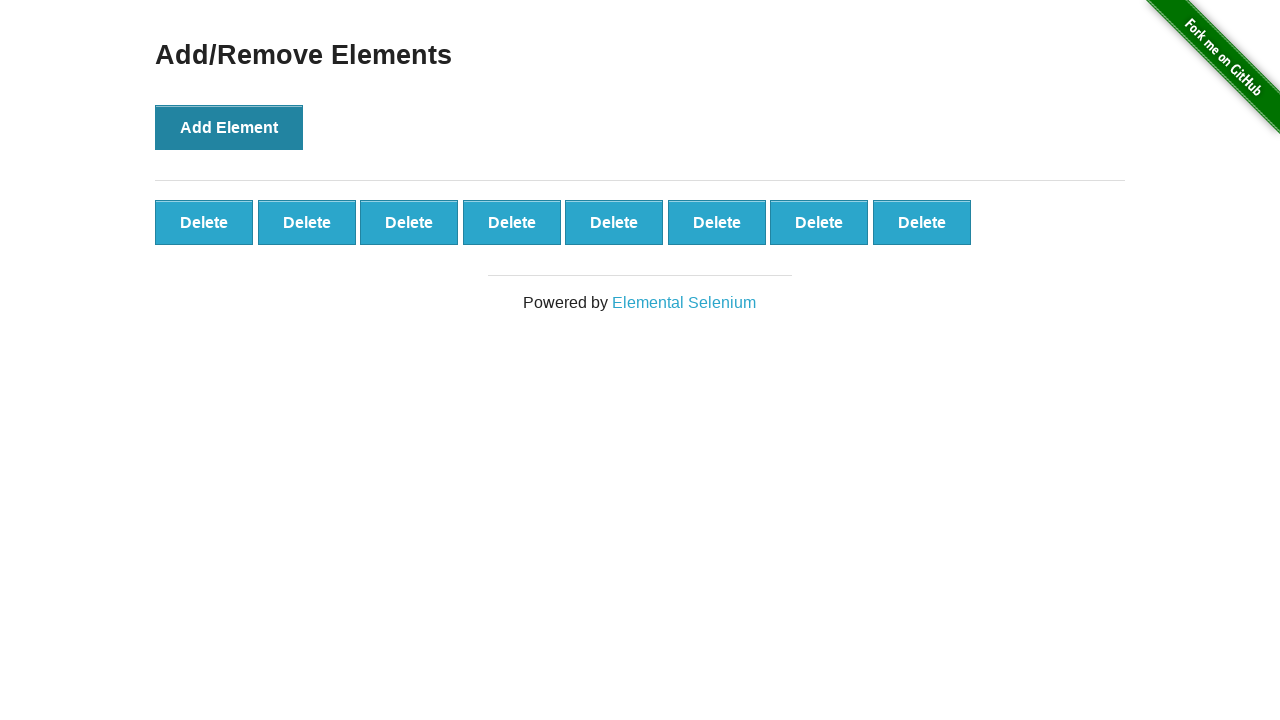

Located delete buttons after adding element 8
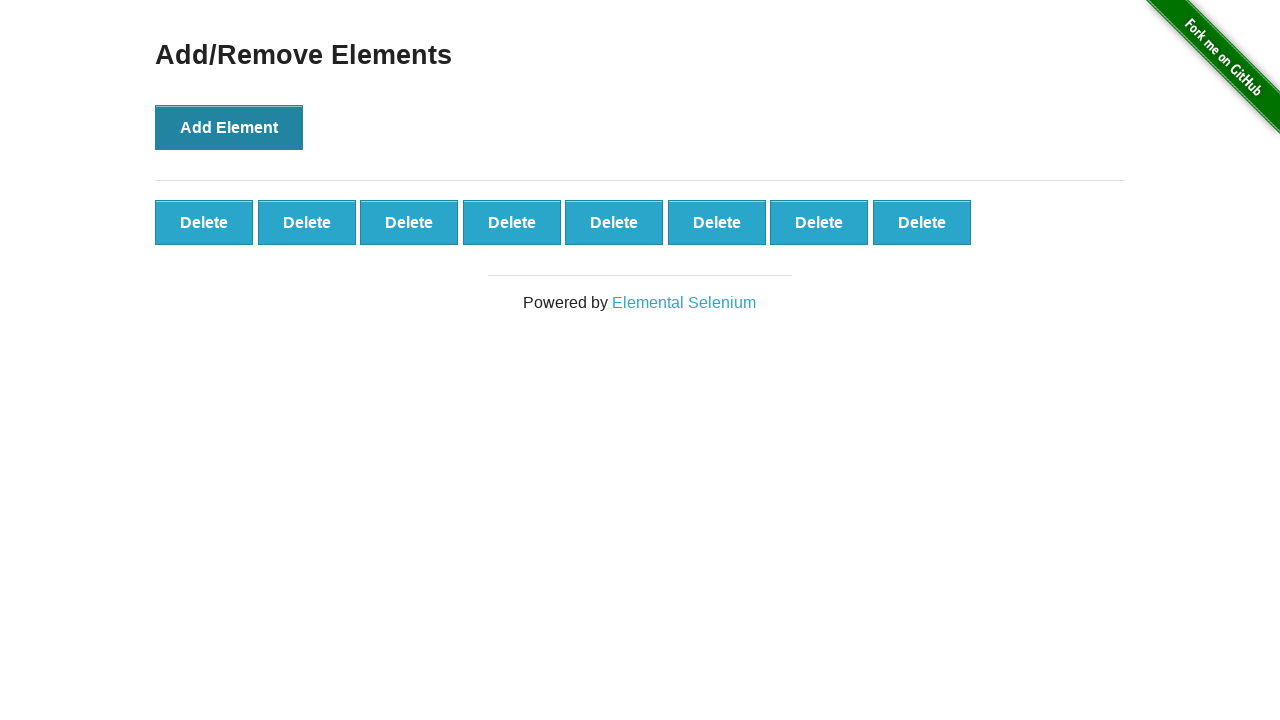

Verified 8 delete button(s) present
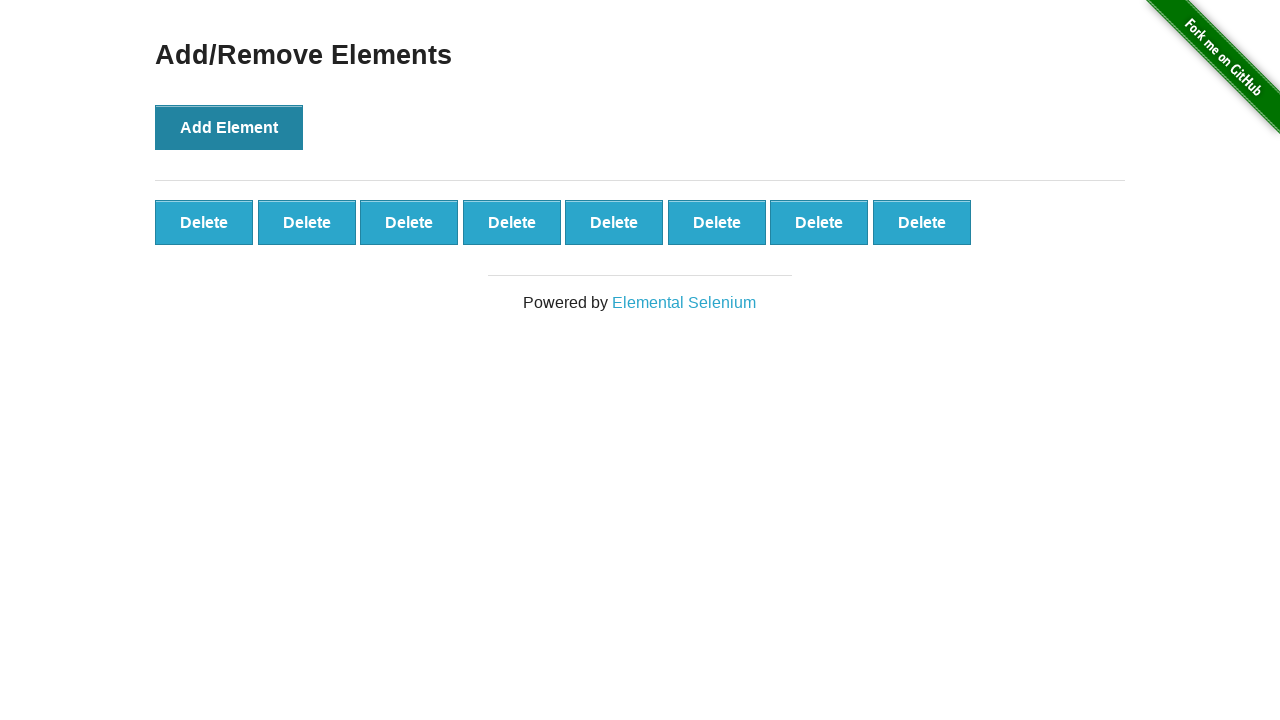

Clicked Add button (iteration 9) at (229, 127) on button[onclick*="addElement()"]
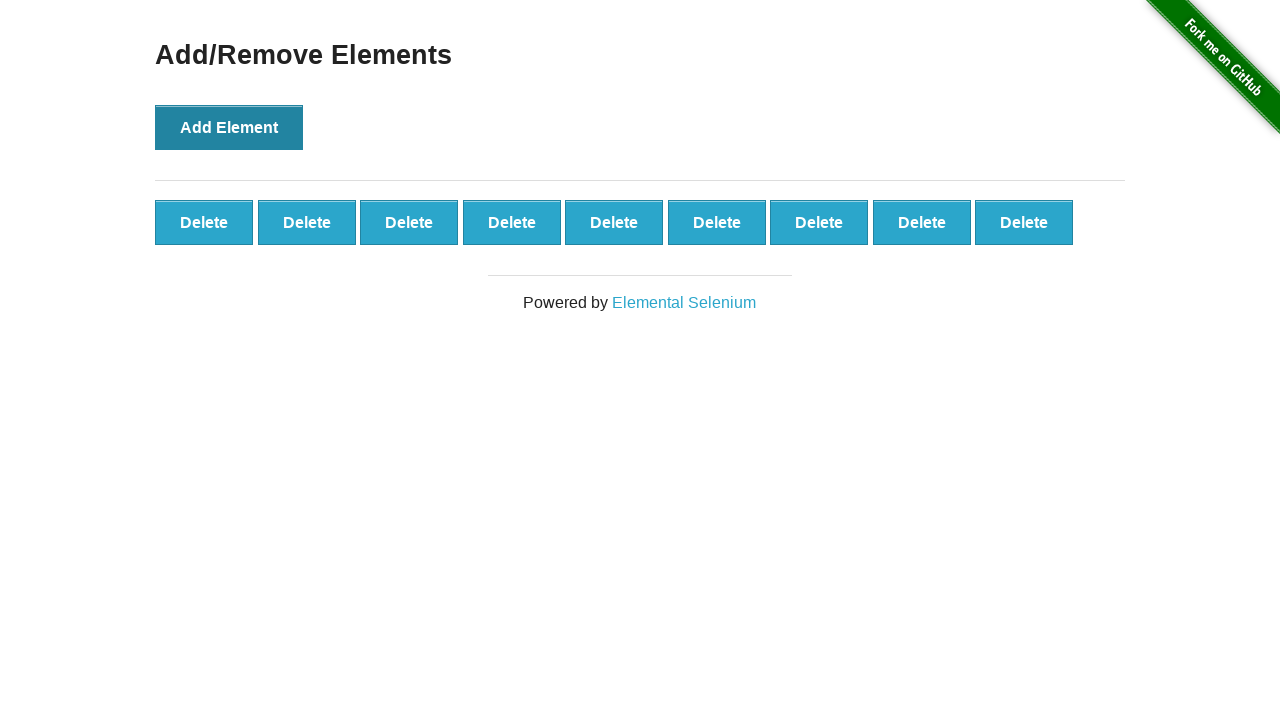

Located delete buttons after adding element 9
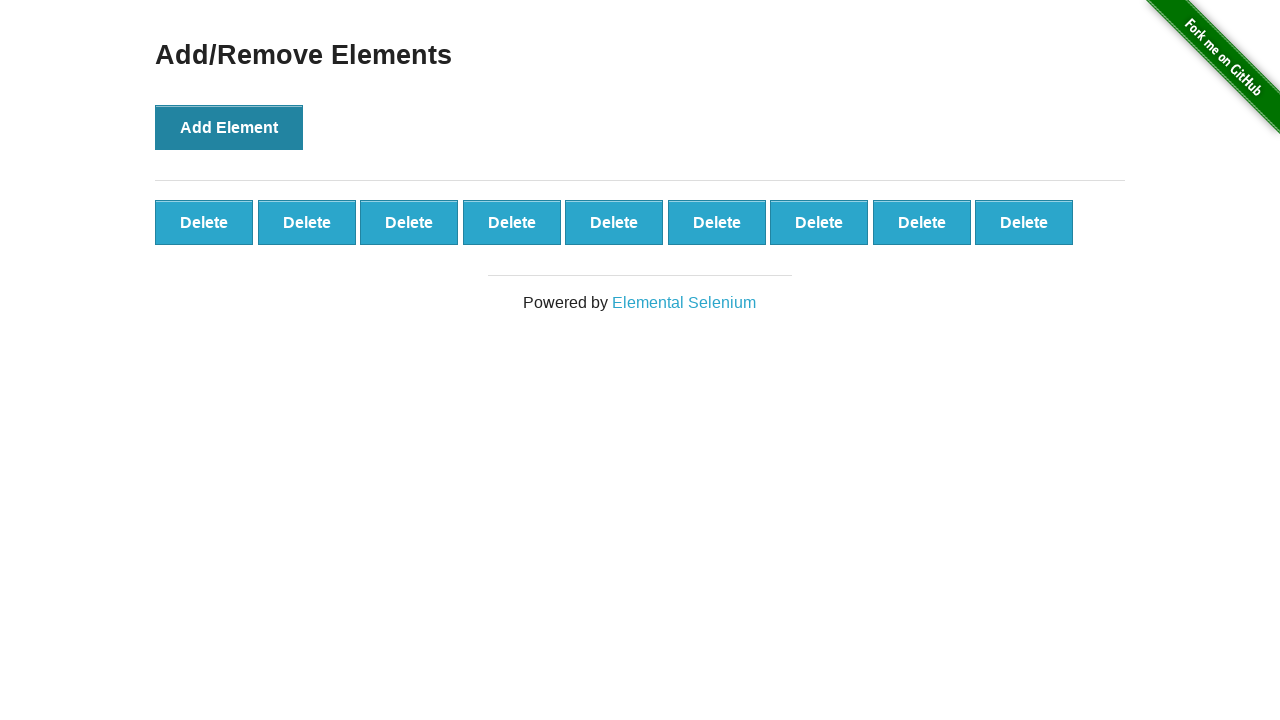

Verified 9 delete button(s) present
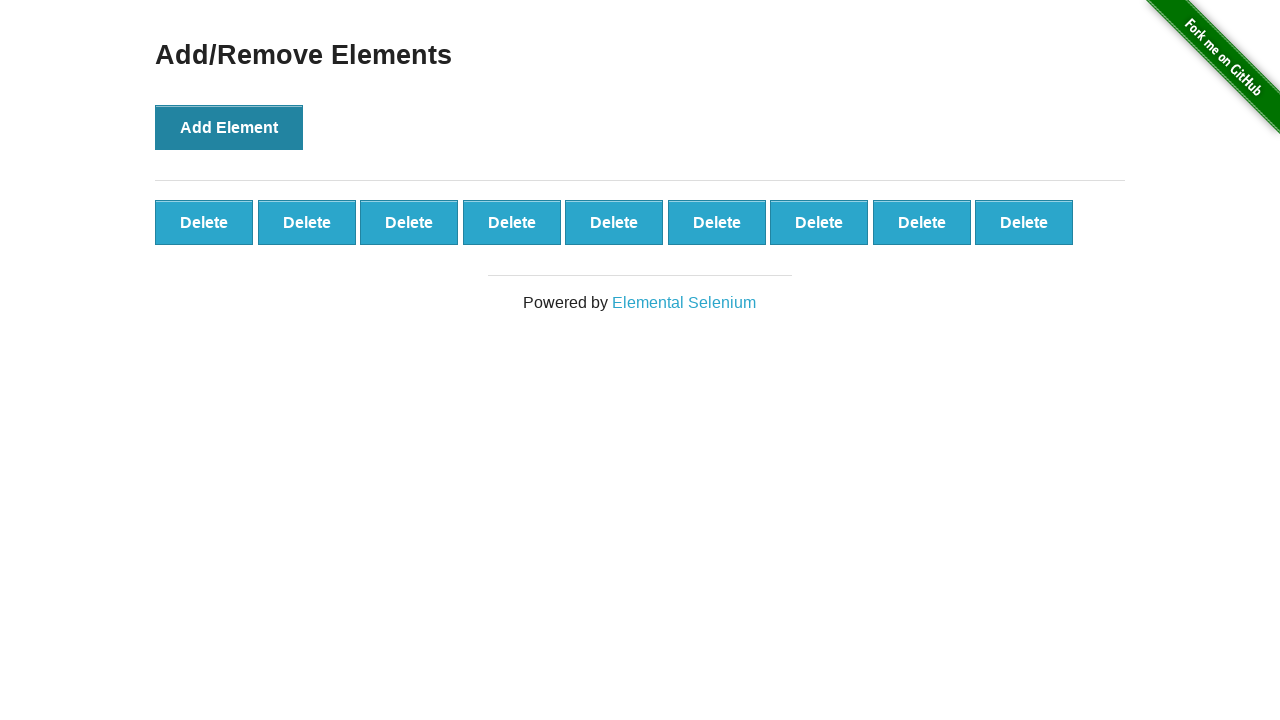

Clicked Add button (iteration 10) at (229, 127) on button[onclick*="addElement()"]
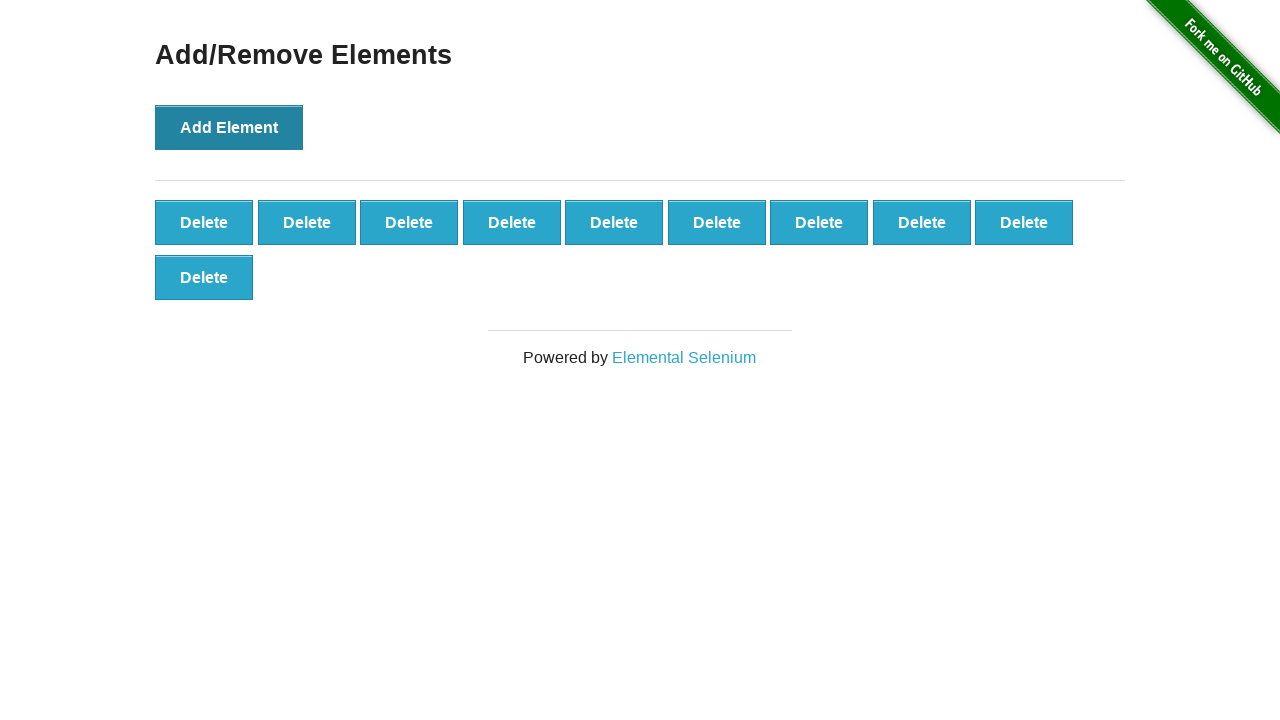

Located delete buttons after adding element 10
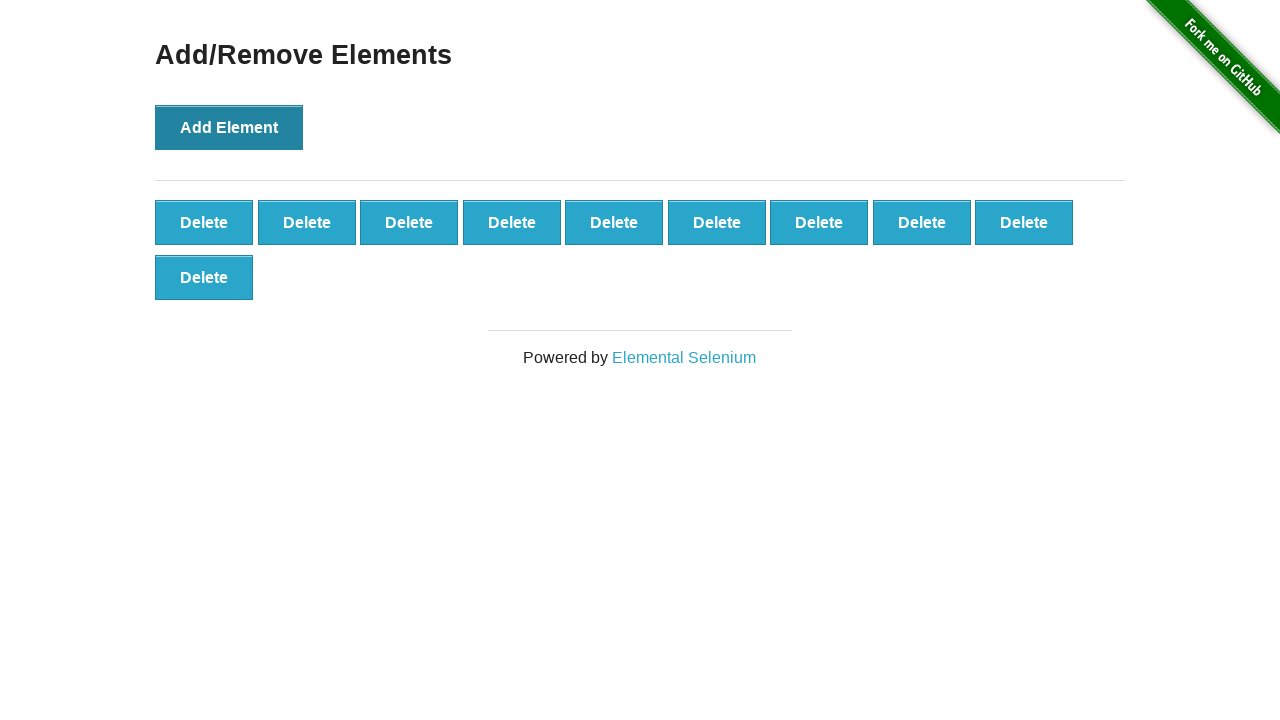

Verified 10 delete button(s) present
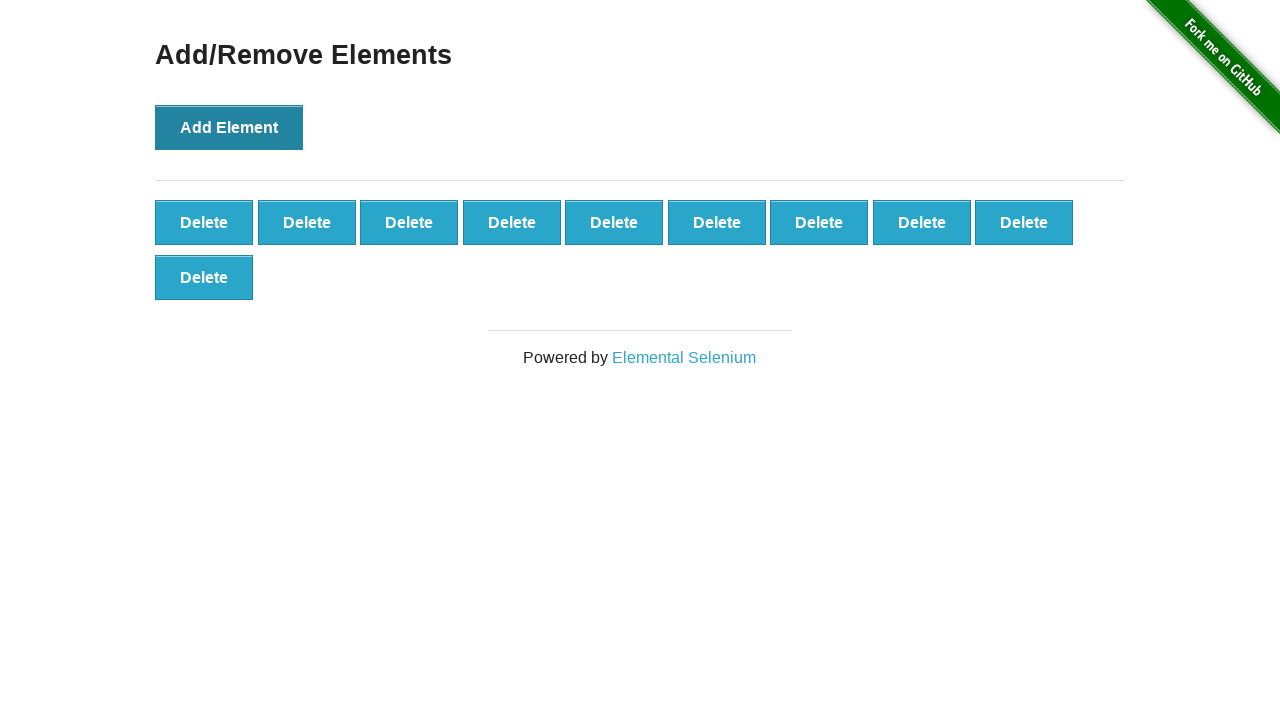

Clicked delete button (iteration 1) at (204, 222) on button[onclick*="deleteElement()"]
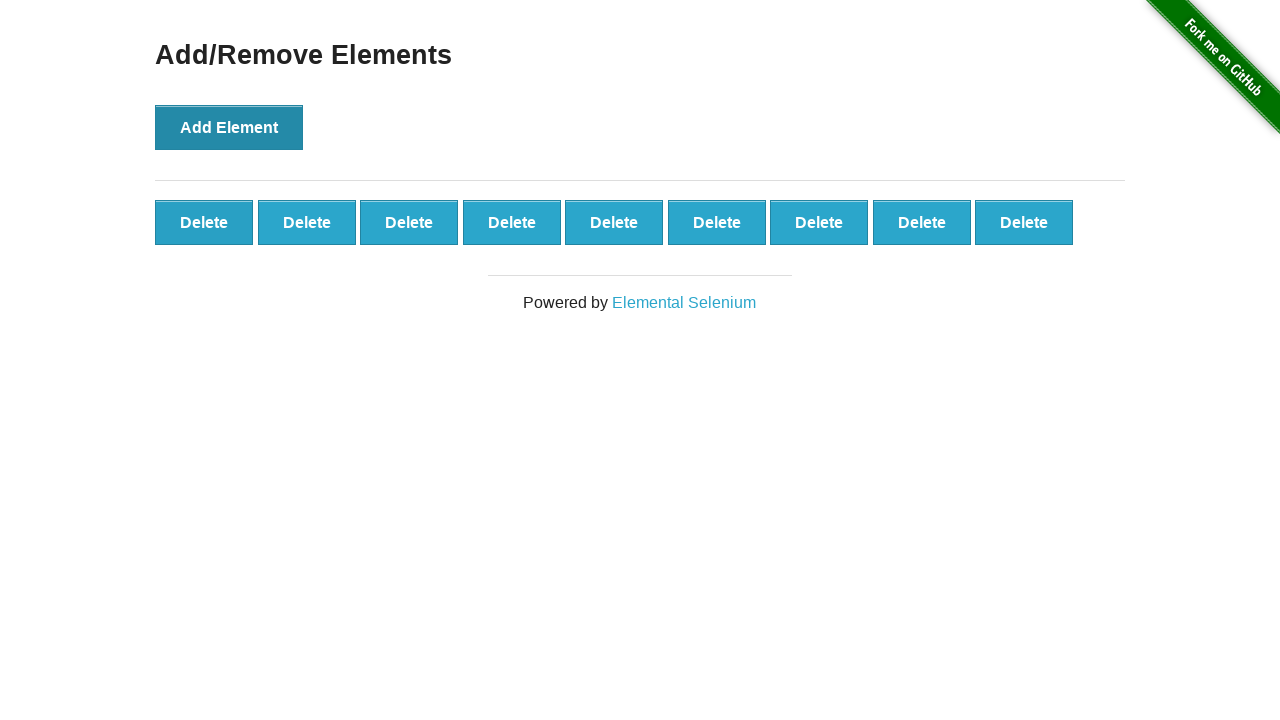

Located remaining delete buttons after deletion 1
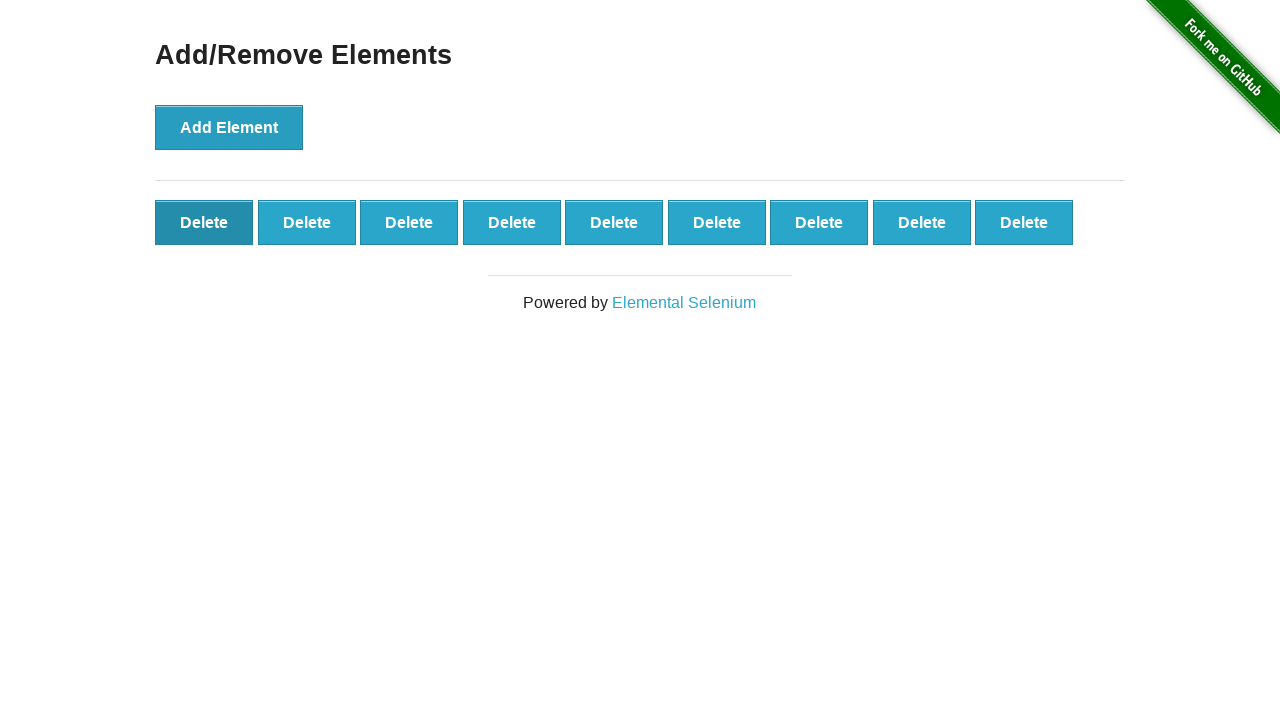

Verified 9 delete button(s) remaining
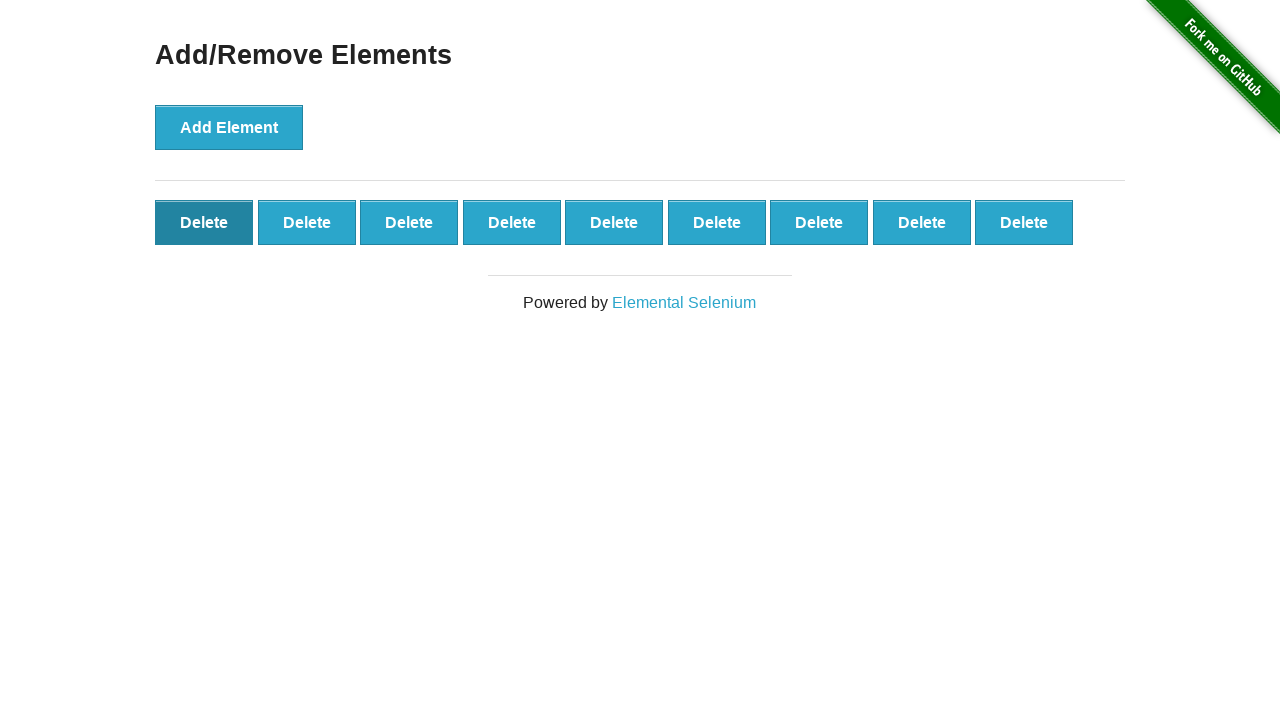

Clicked delete button (iteration 2) at (204, 222) on button[onclick*="deleteElement()"]
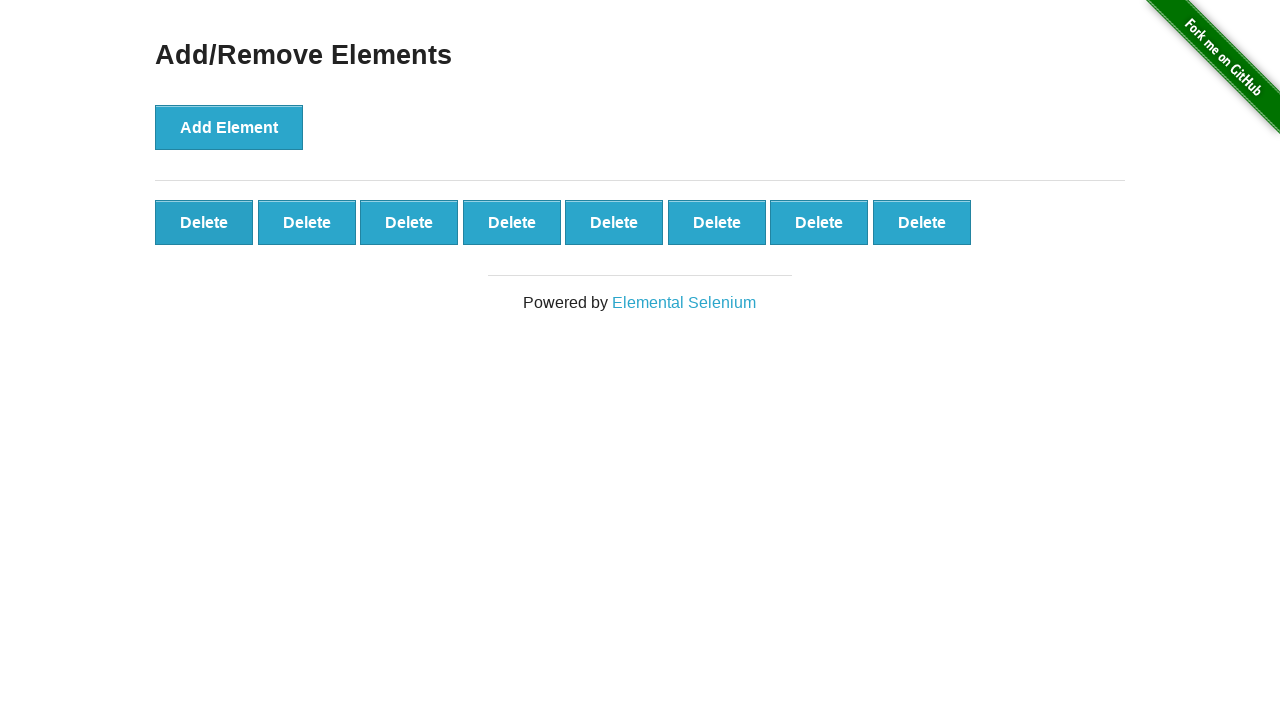

Located remaining delete buttons after deletion 2
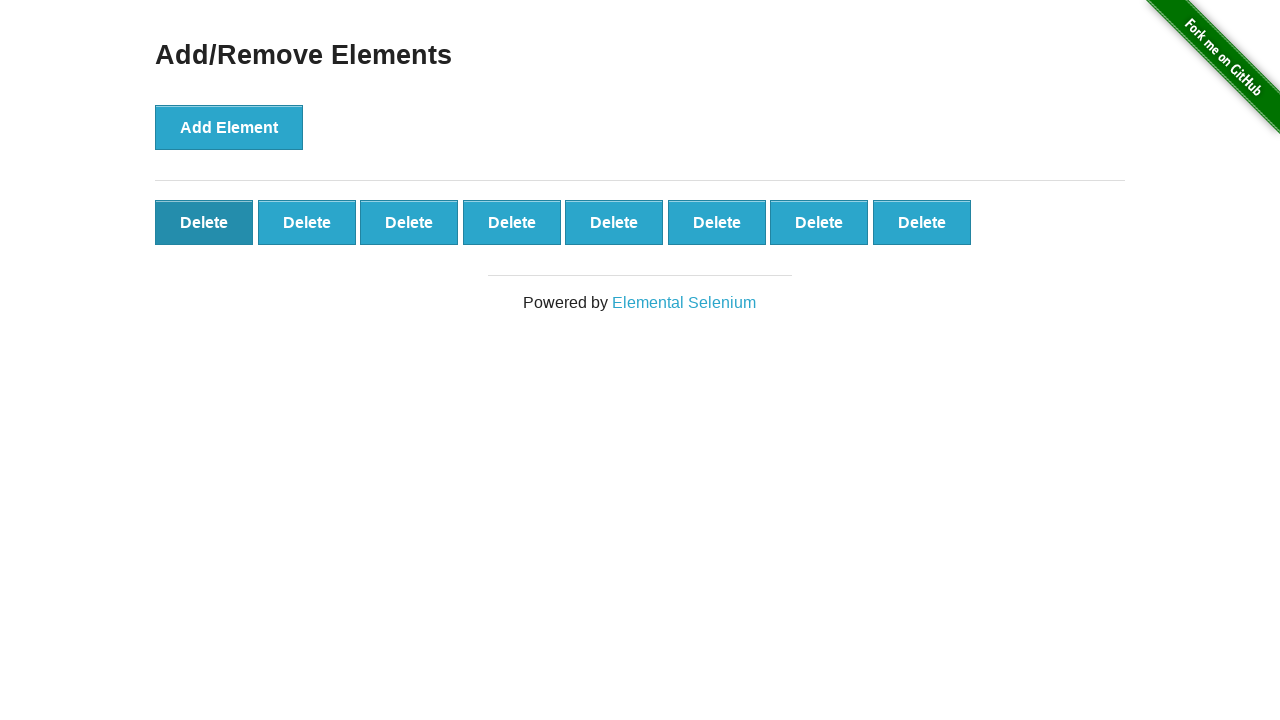

Verified 8 delete button(s) remaining
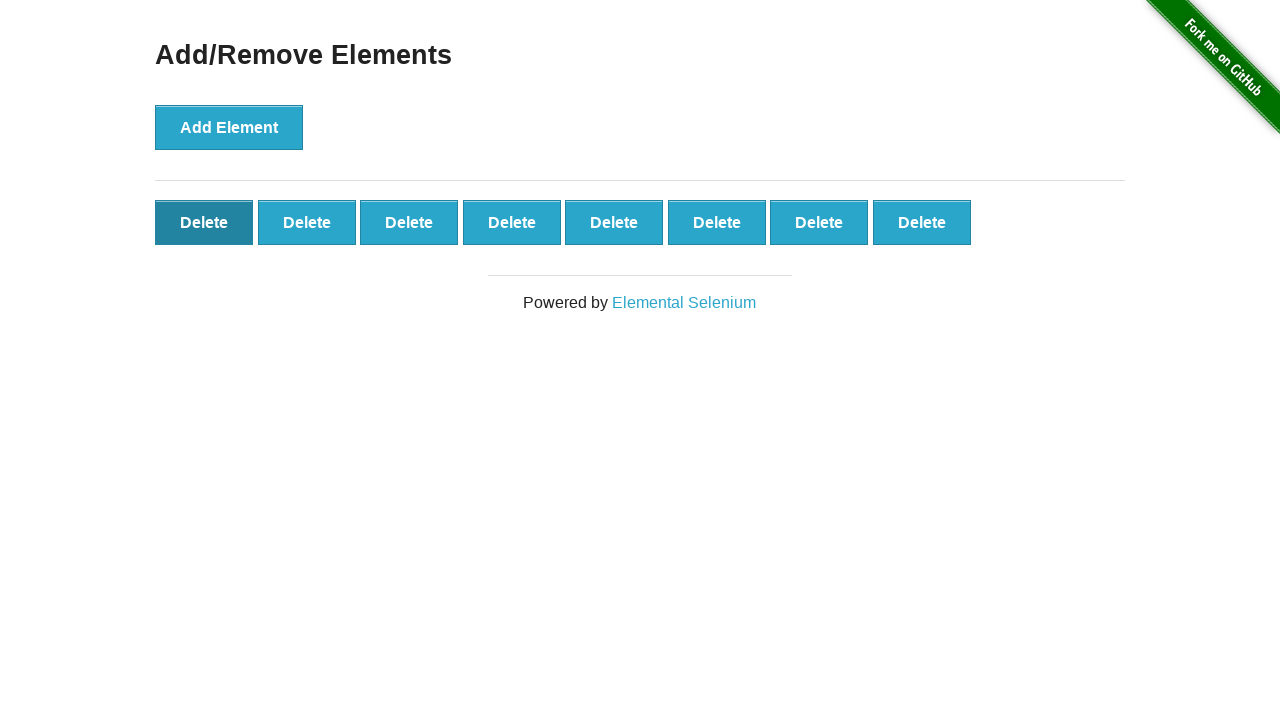

Clicked delete button (iteration 3) at (204, 222) on button[onclick*="deleteElement()"]
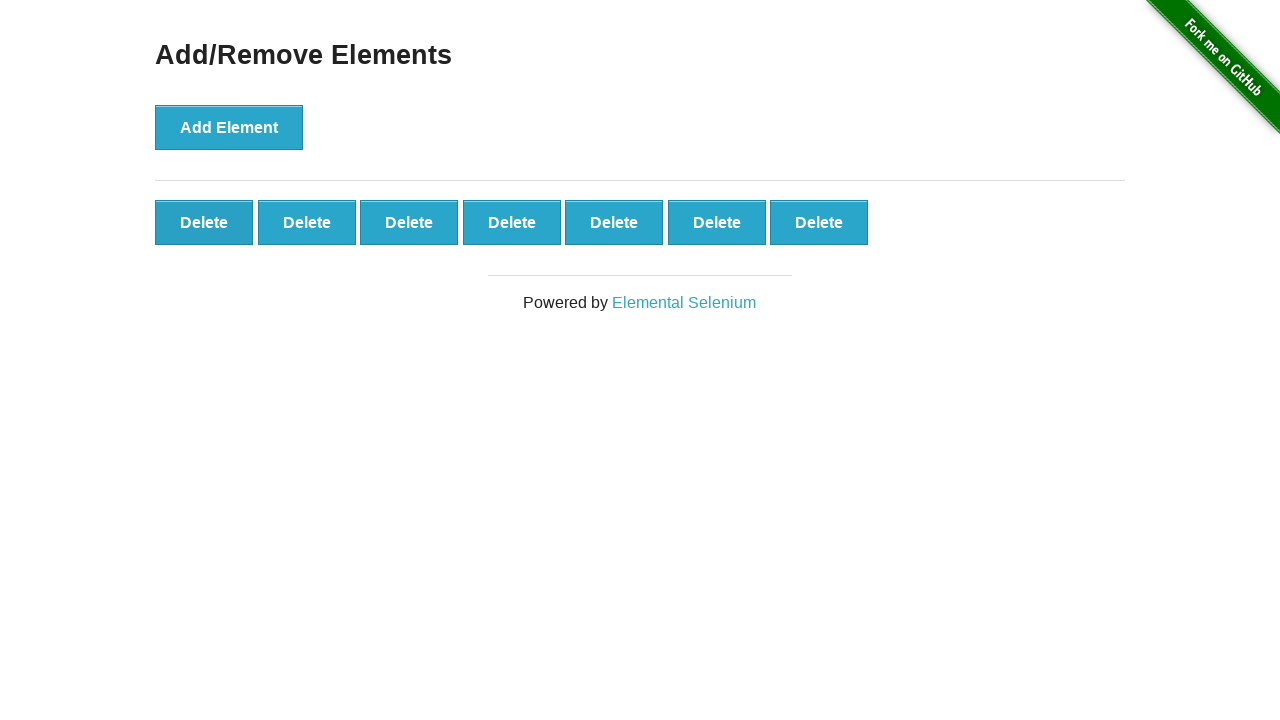

Located remaining delete buttons after deletion 3
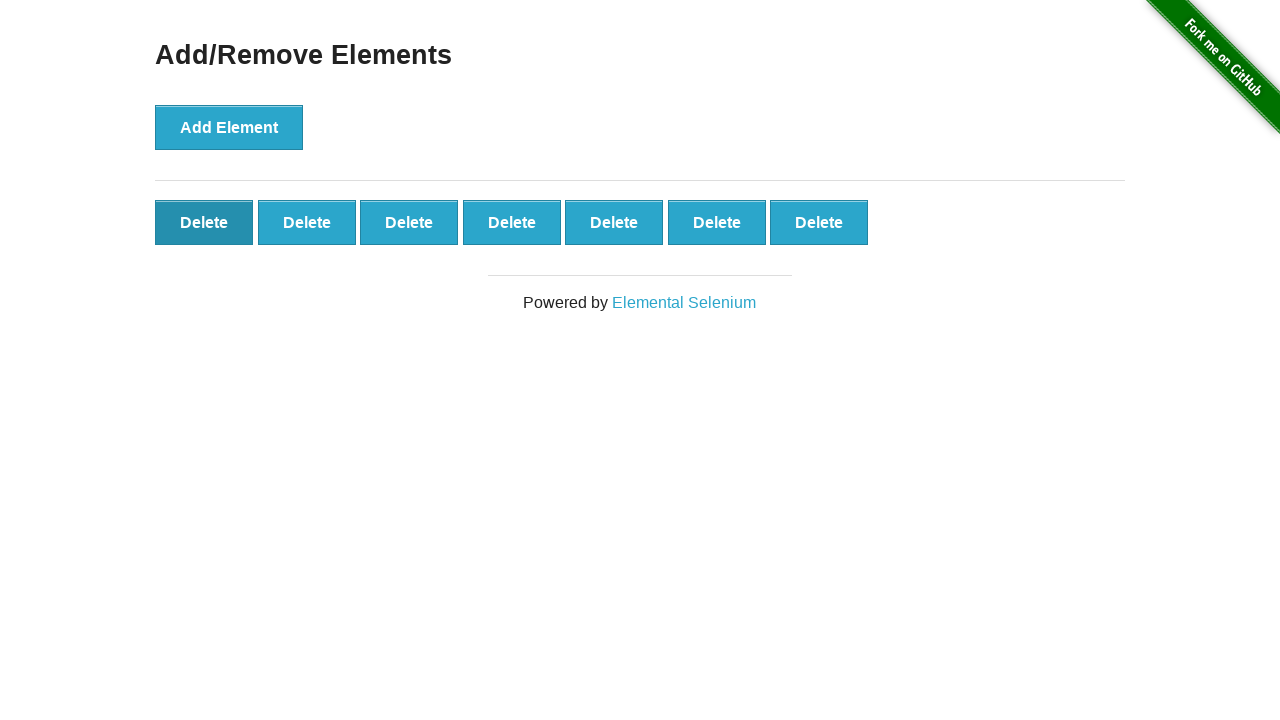

Verified 7 delete button(s) remaining
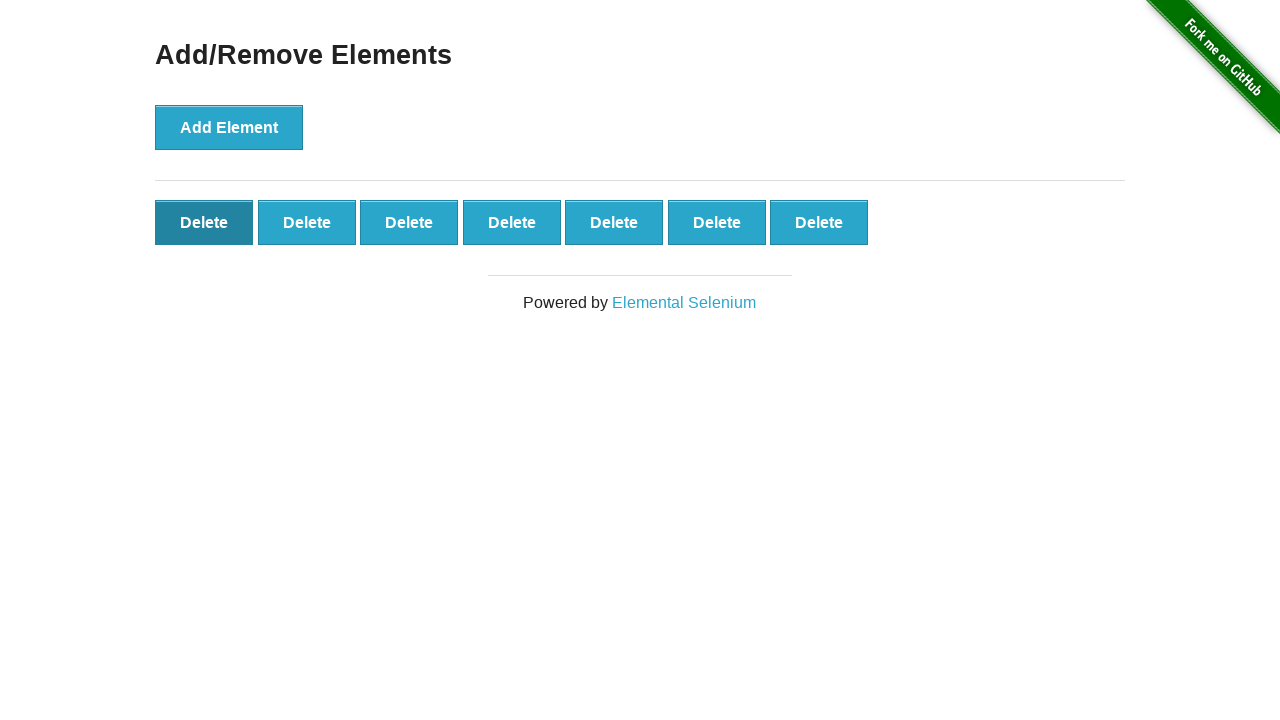

Clicked delete button (iteration 4) at (204, 222) on button[onclick*="deleteElement()"]
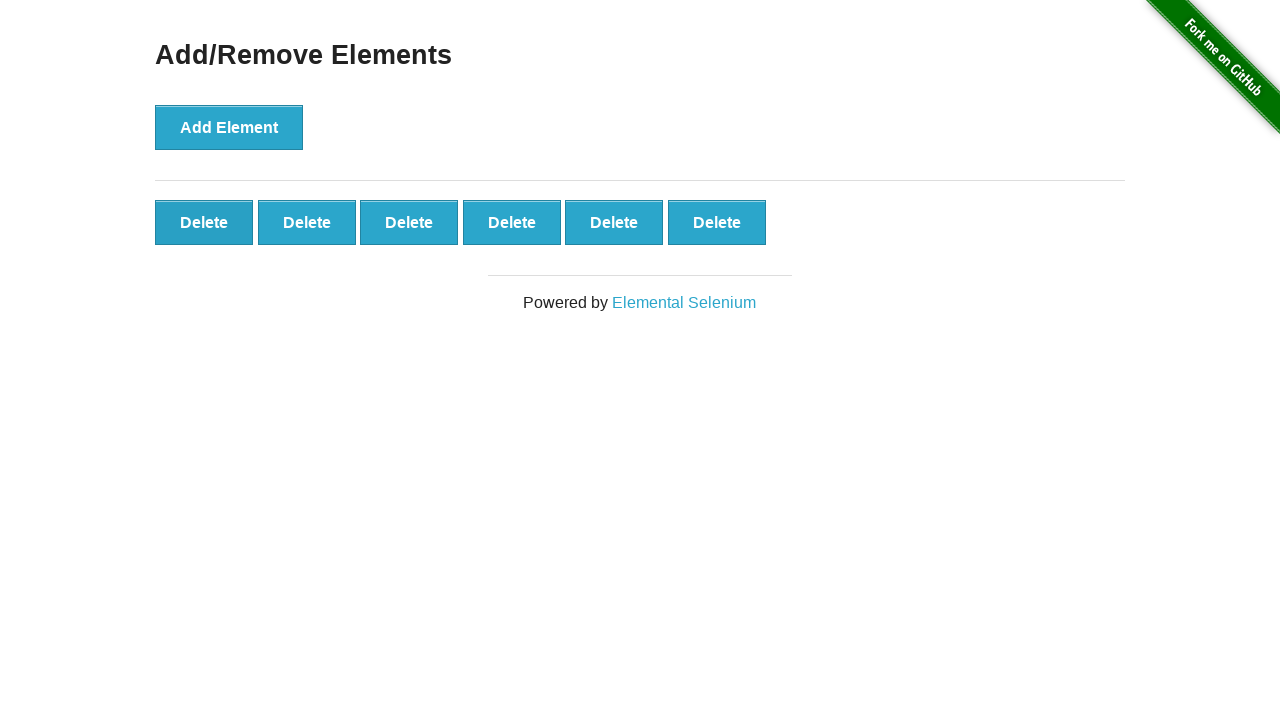

Located remaining delete buttons after deletion 4
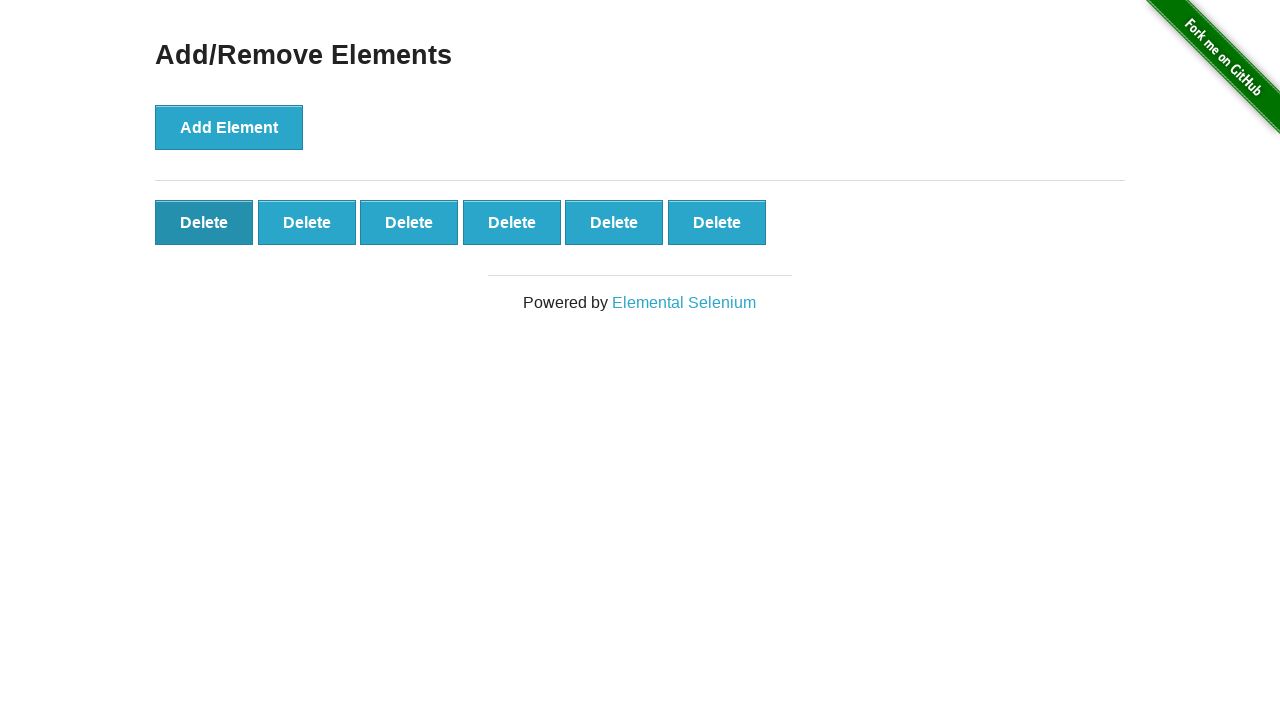

Verified 6 delete button(s) remaining
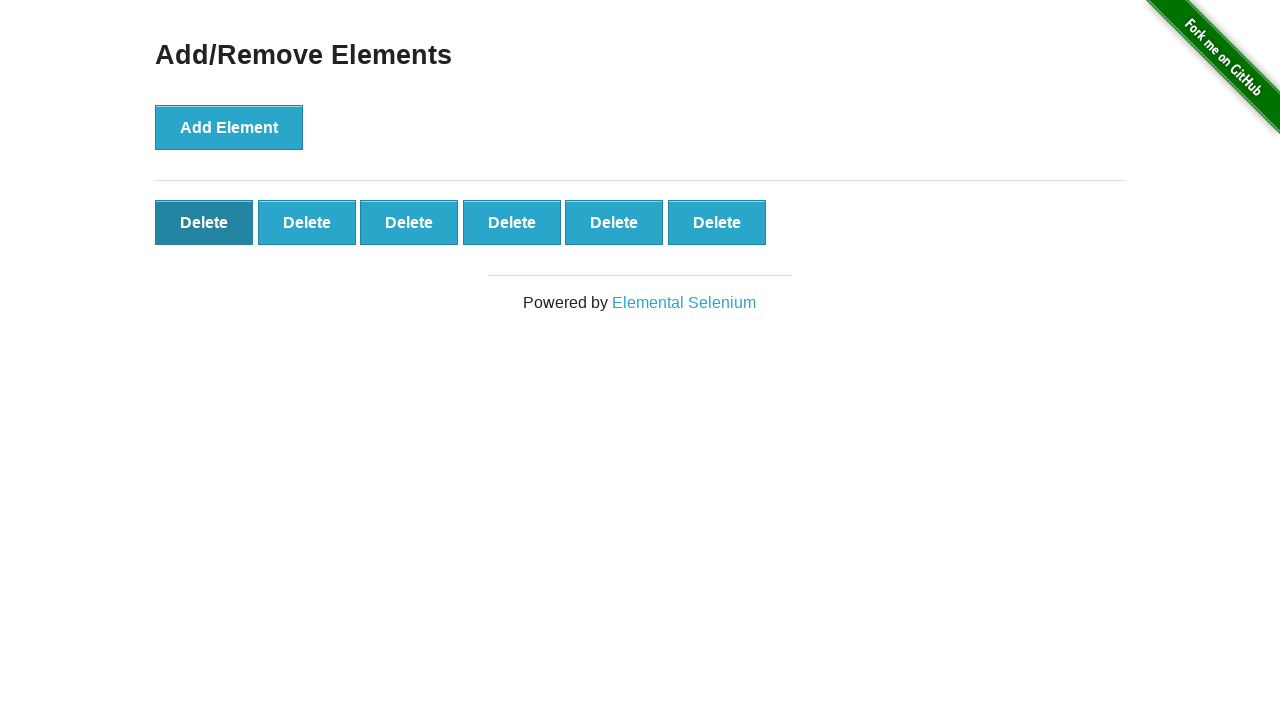

Clicked delete button (iteration 5) at (204, 222) on button[onclick*="deleteElement()"]
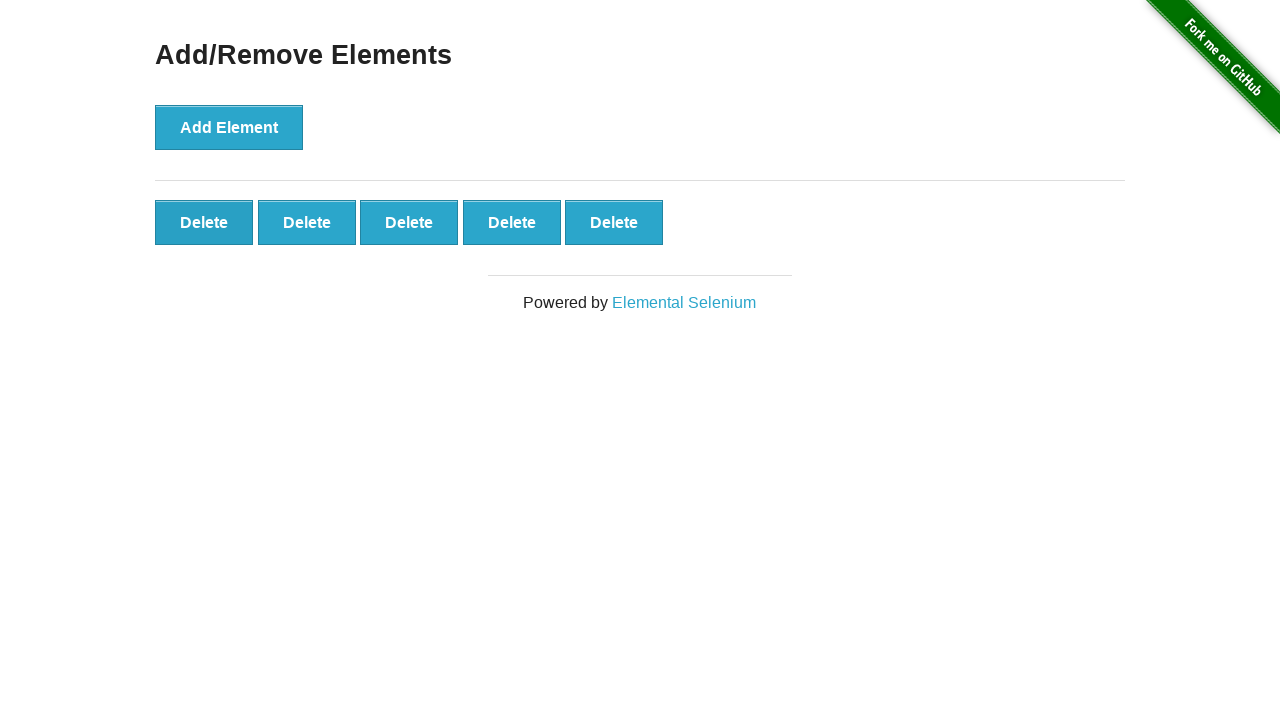

Located remaining delete buttons after deletion 5
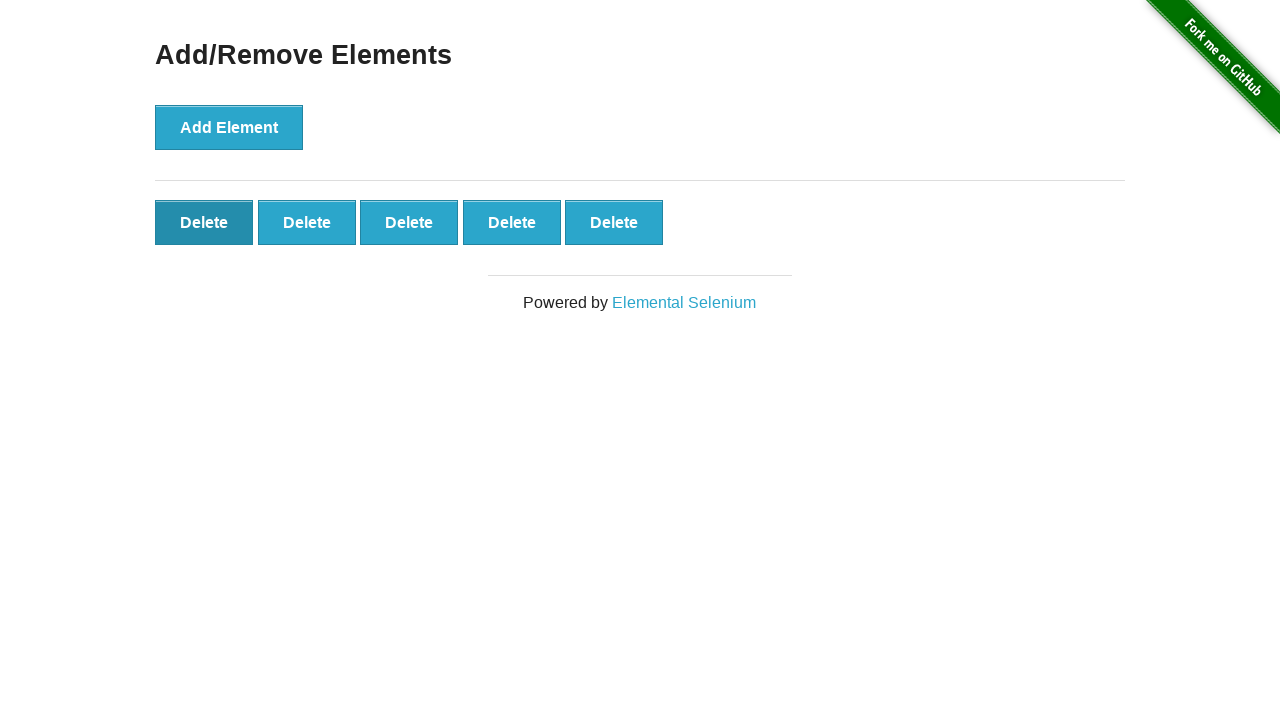

Verified 5 delete button(s) remaining
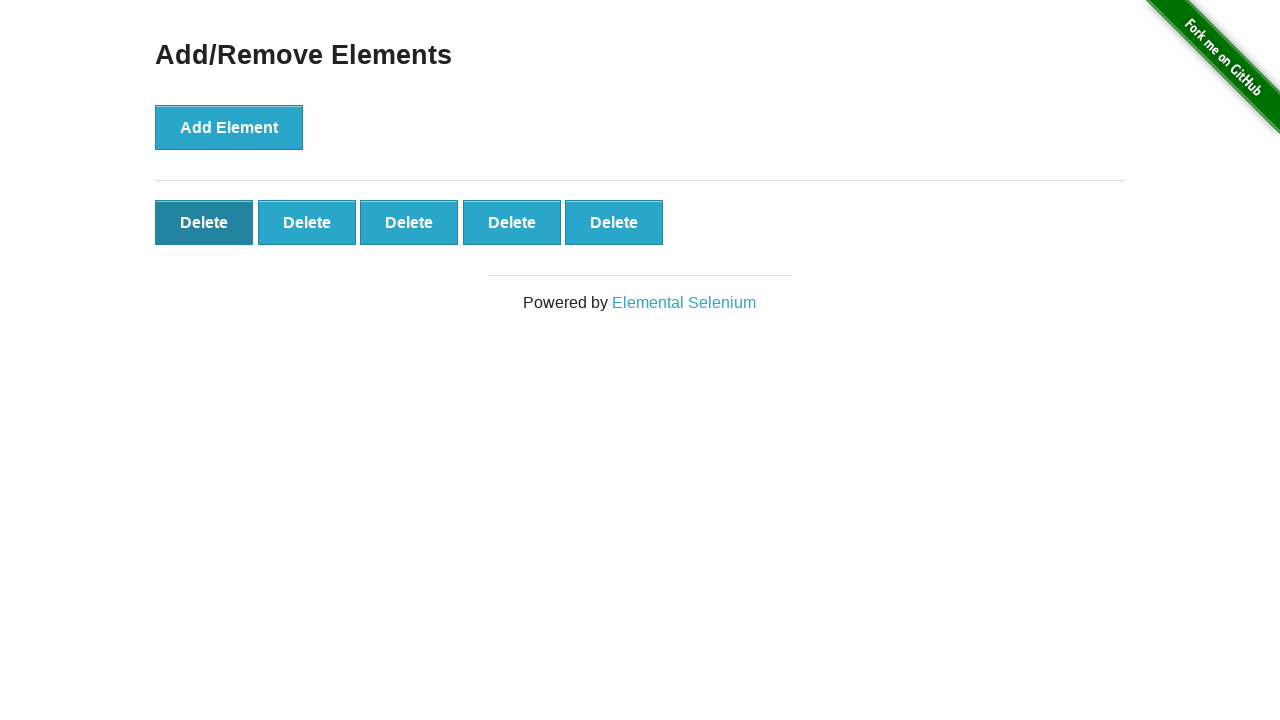

Clicked delete button (iteration 6) at (204, 222) on button[onclick*="deleteElement()"]
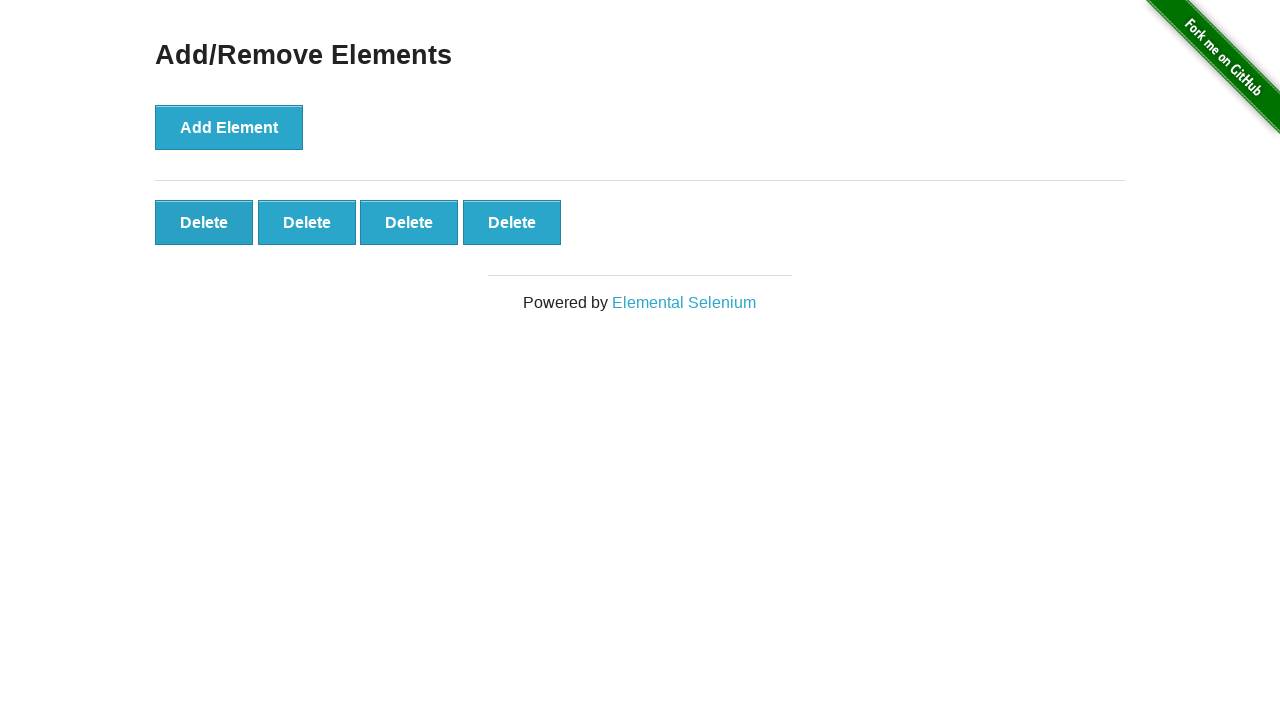

Located remaining delete buttons after deletion 6
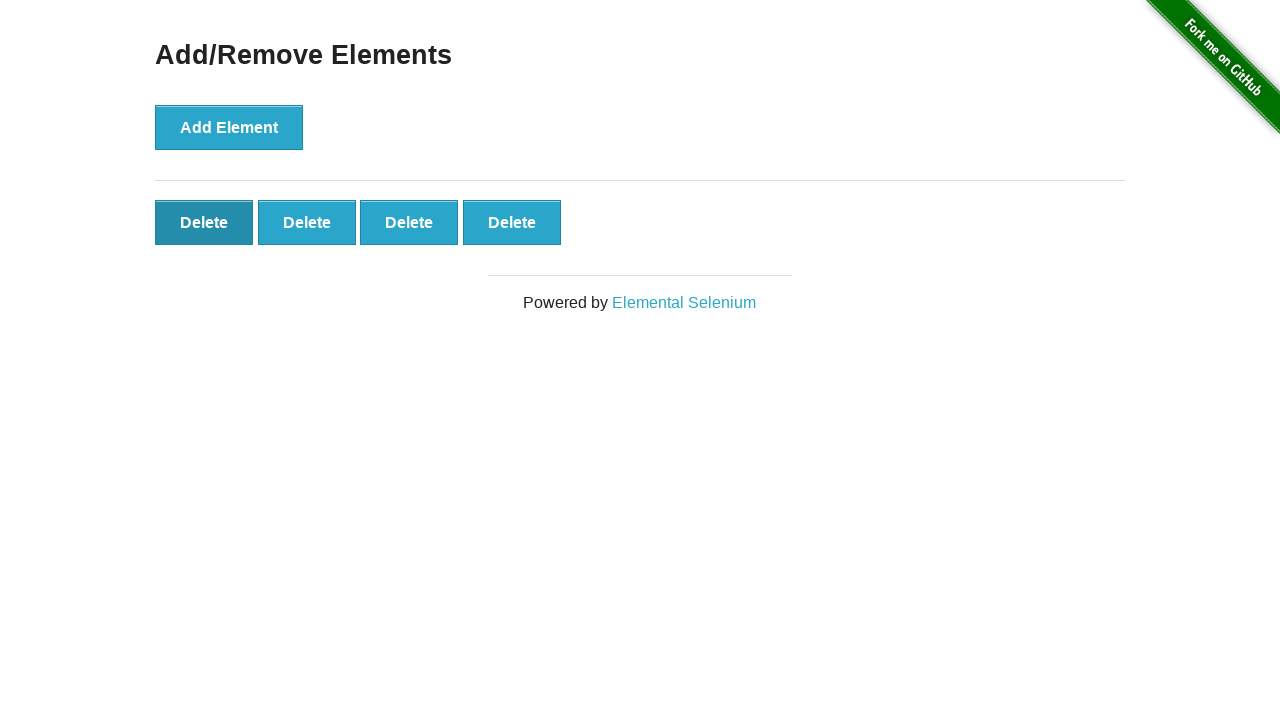

Verified 4 delete button(s) remaining
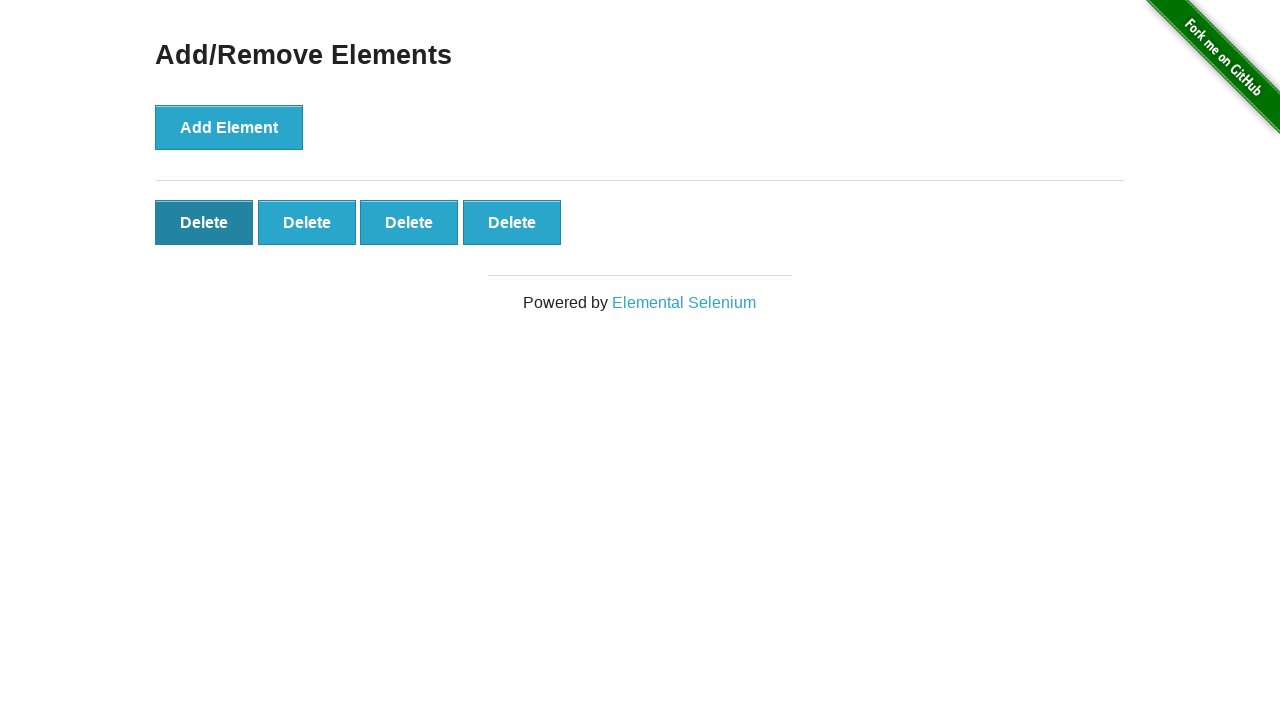

Clicked delete button (iteration 7) at (204, 222) on button[onclick*="deleteElement()"]
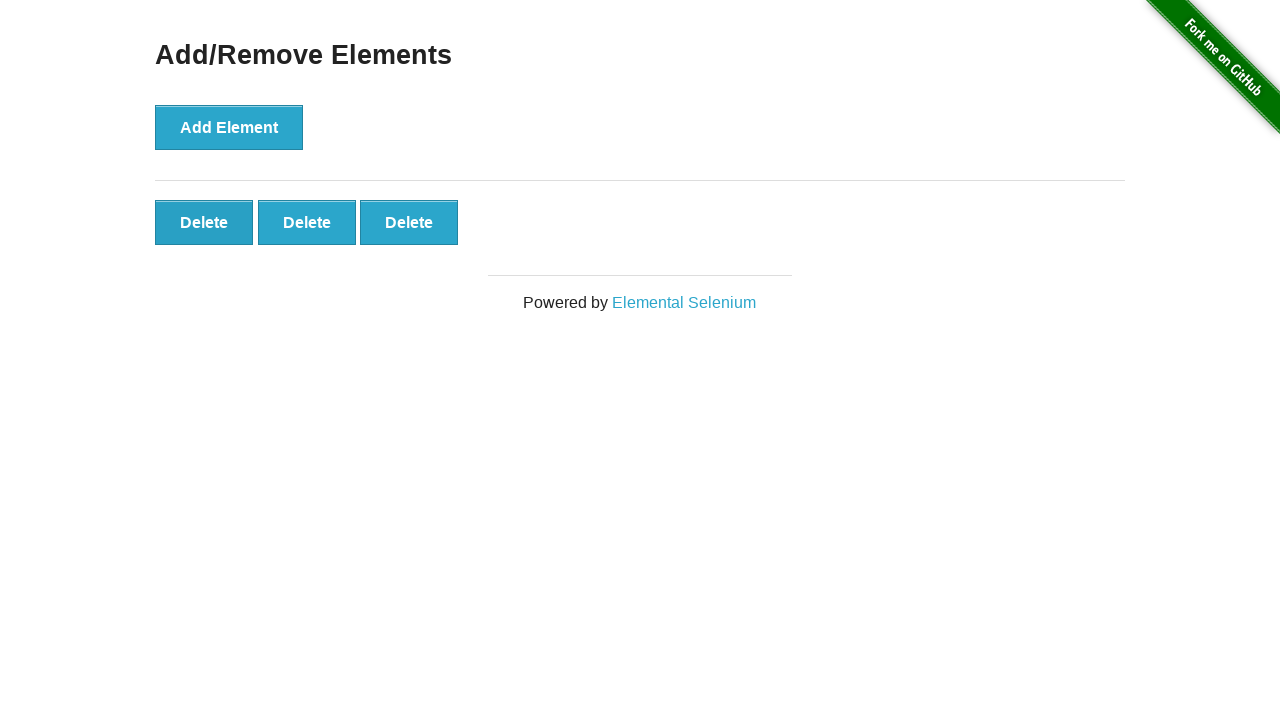

Located remaining delete buttons after deletion 7
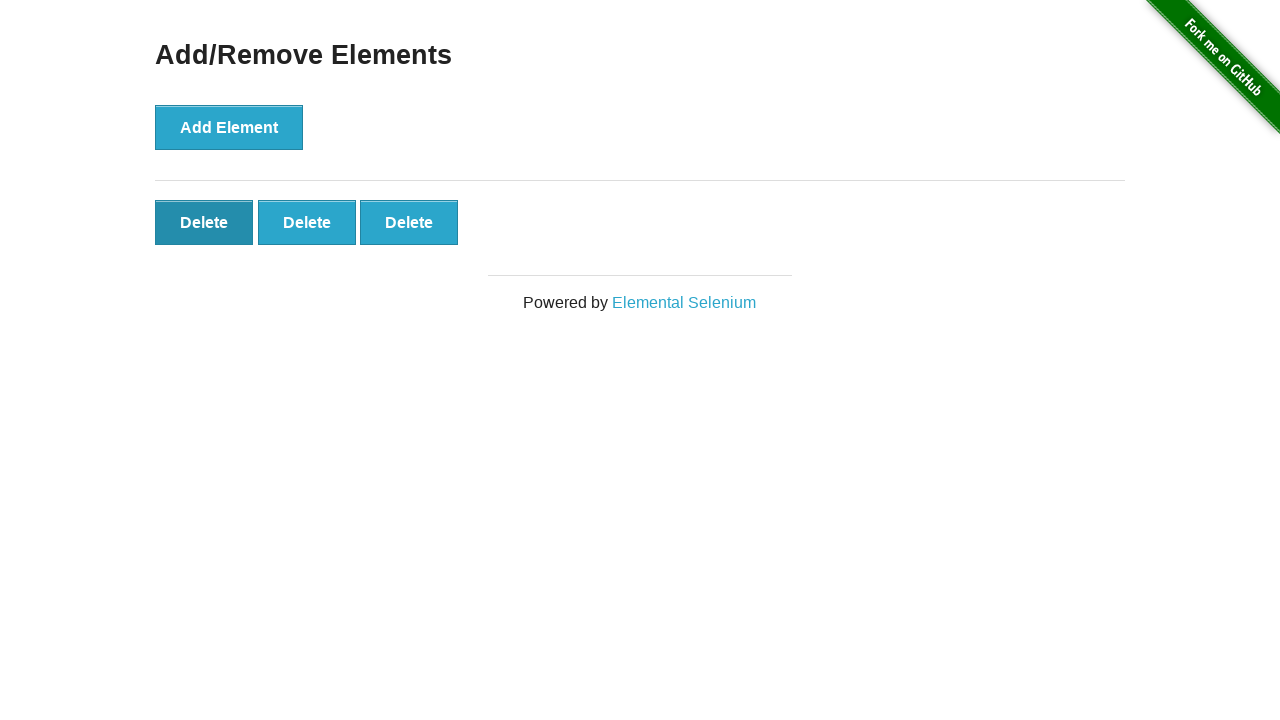

Verified 3 delete button(s) remaining
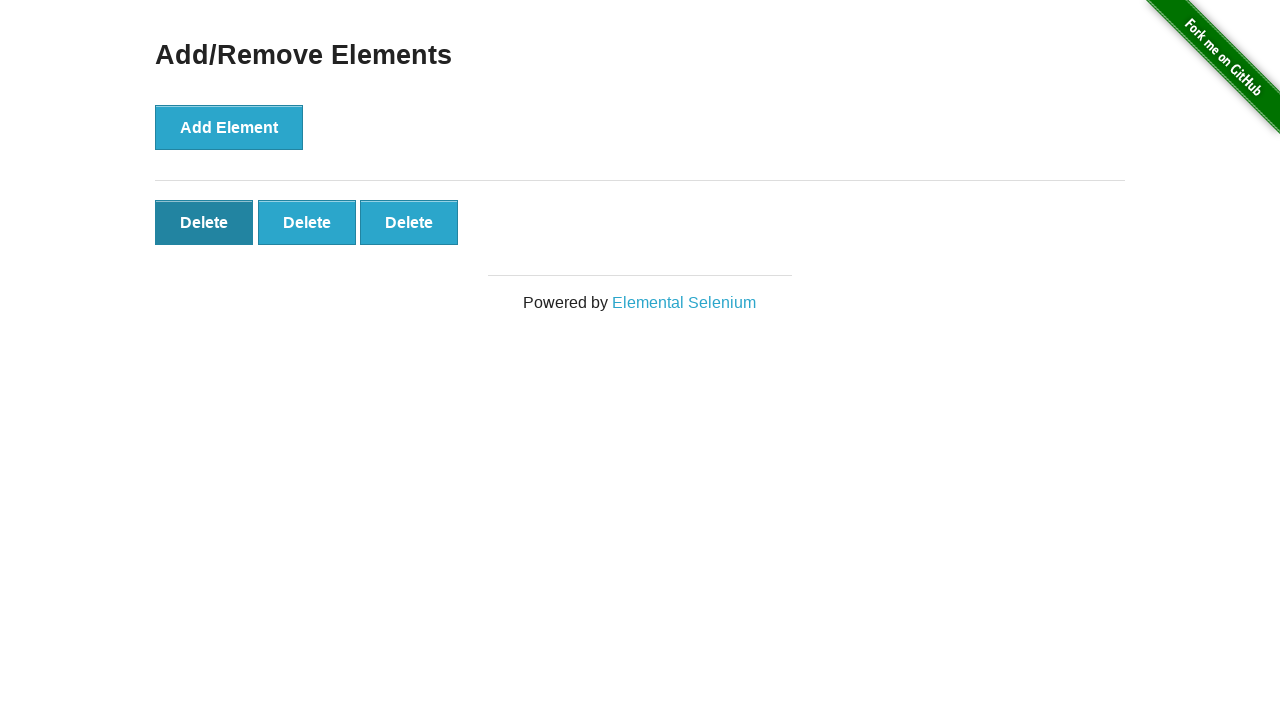

Clicked delete button (iteration 8) at (204, 222) on button[onclick*="deleteElement()"]
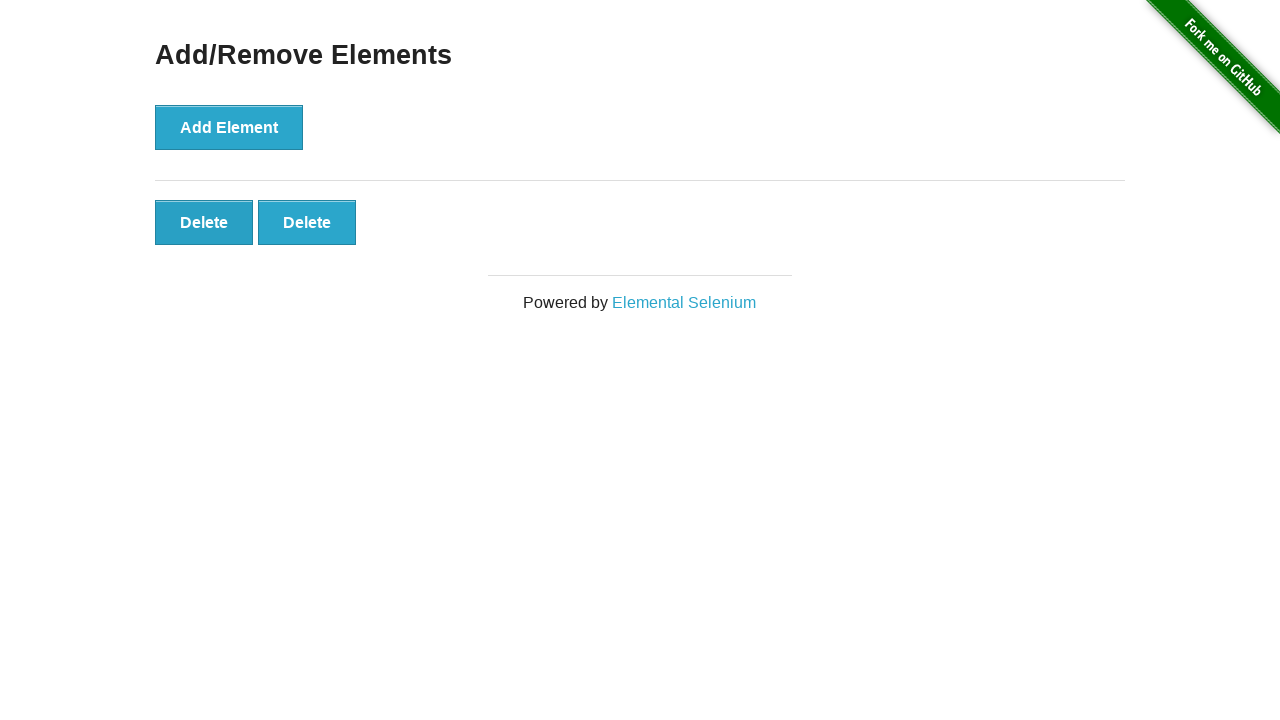

Located remaining delete buttons after deletion 8
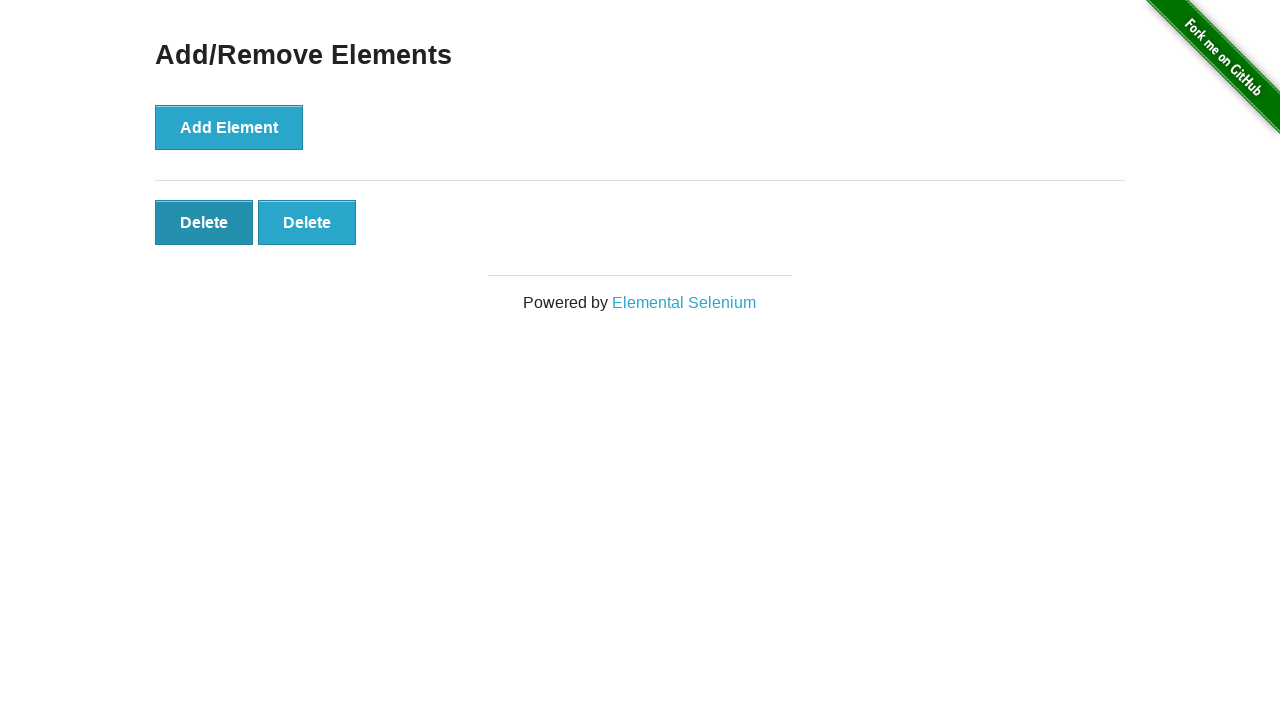

Verified 2 delete button(s) remaining
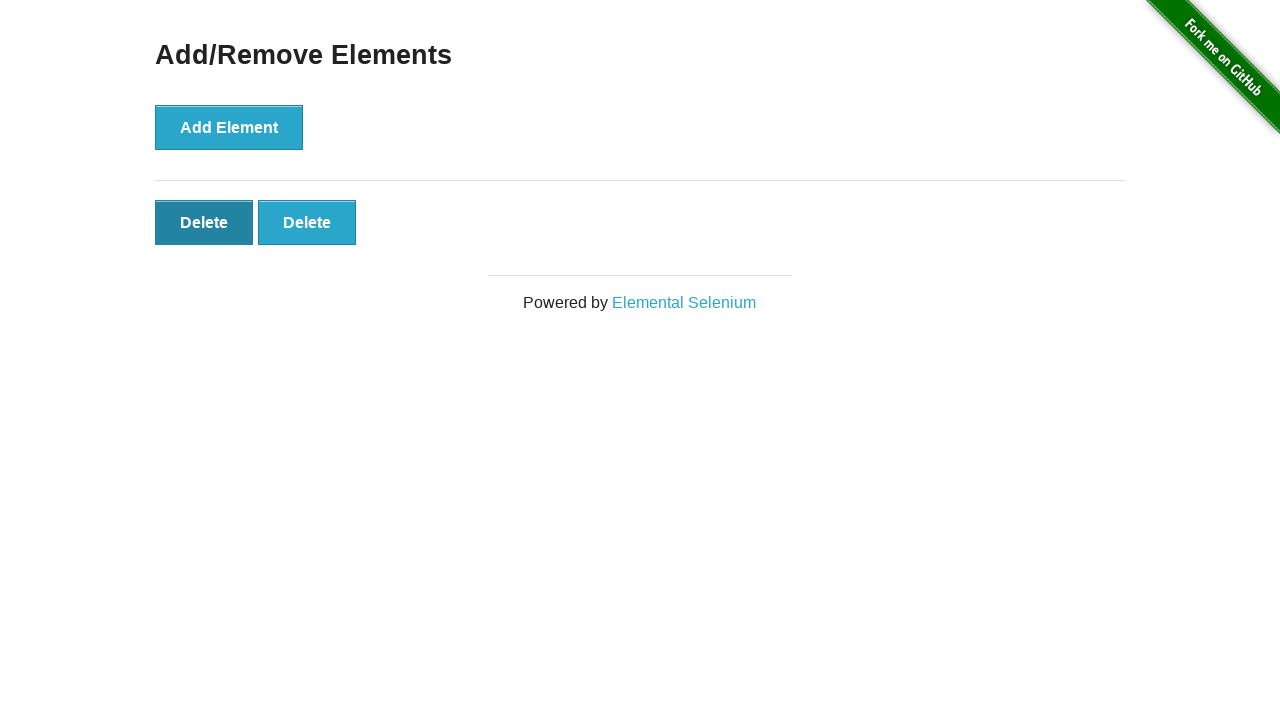

Clicked delete button (iteration 9) at (204, 222) on button[onclick*="deleteElement()"]
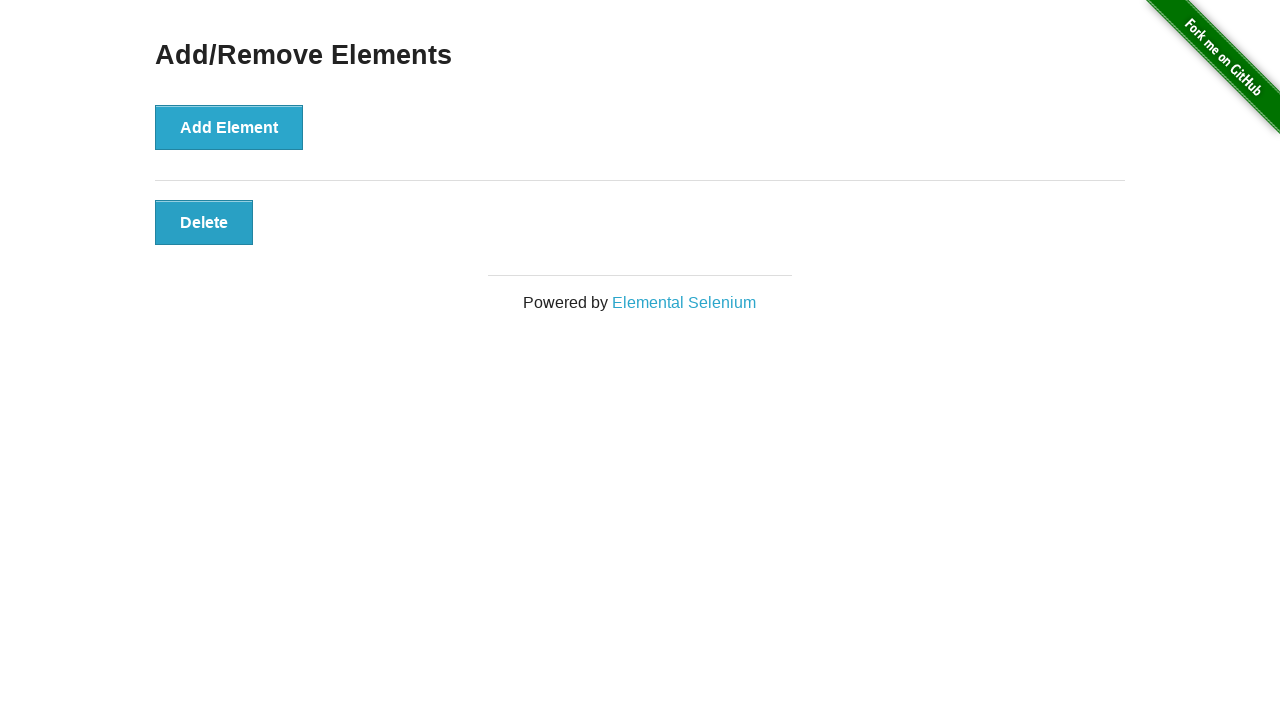

Located remaining delete buttons after deletion 9
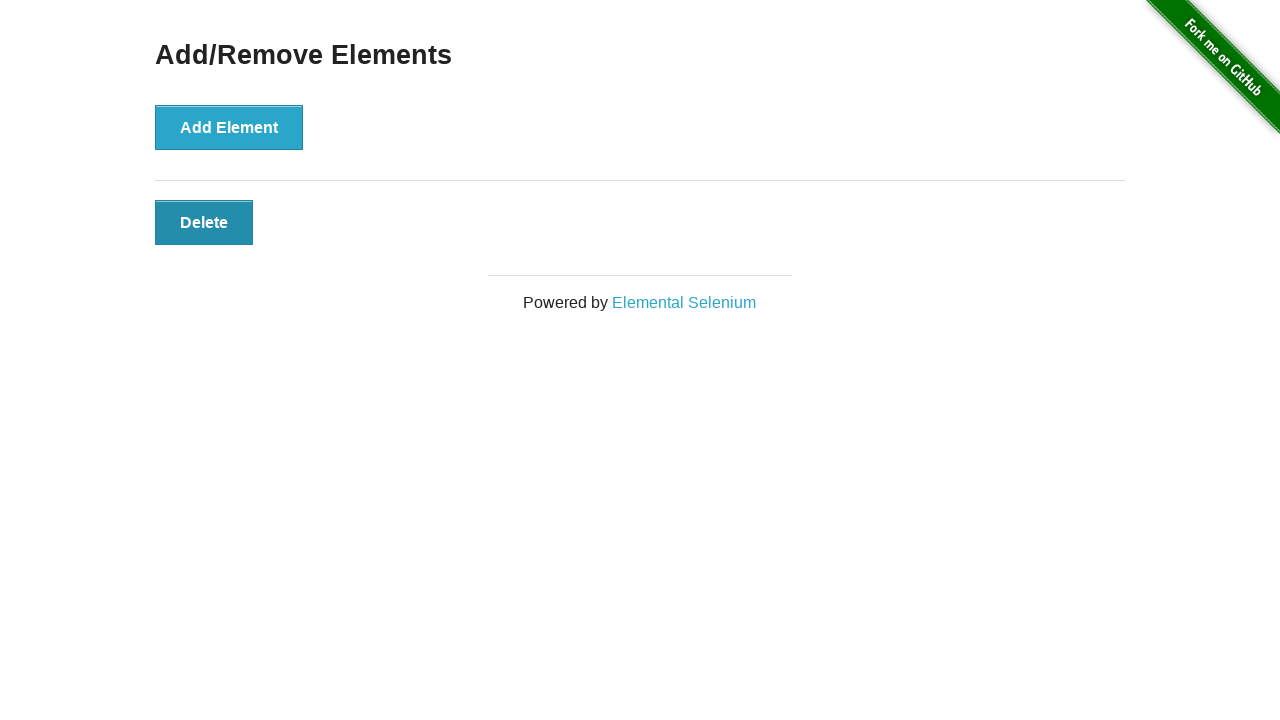

Verified 1 delete button(s) remaining
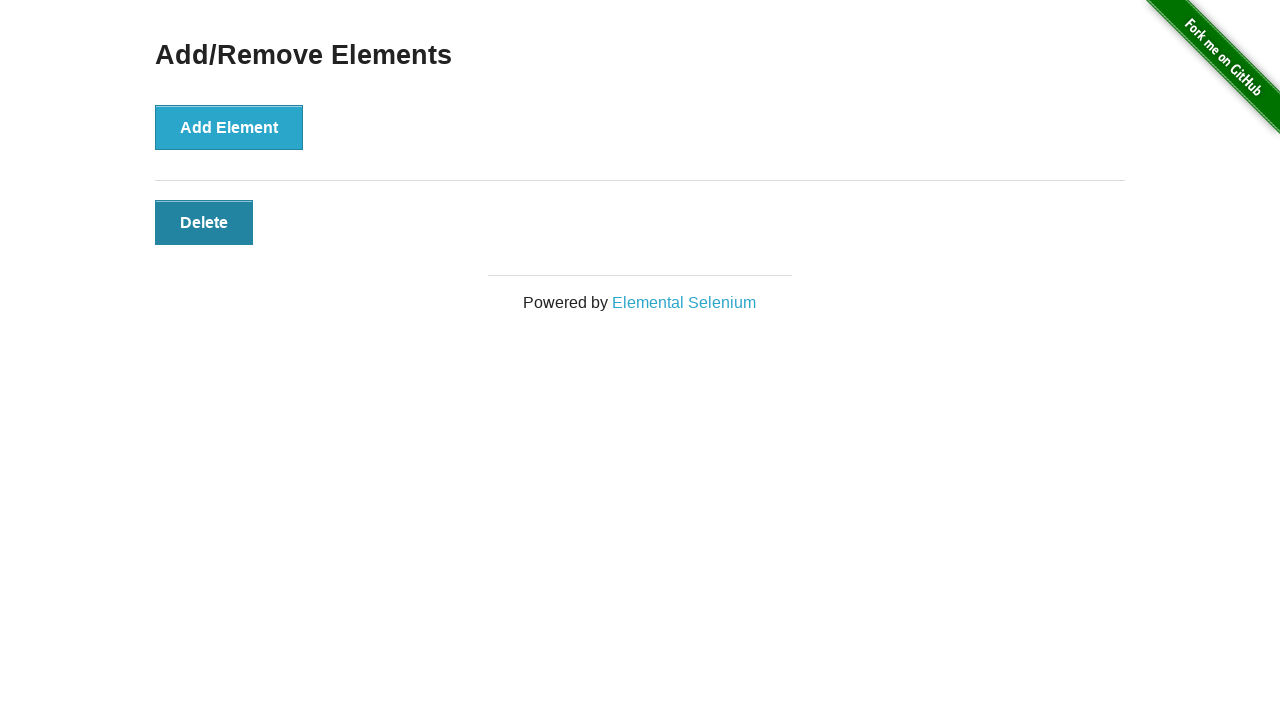

Clicked delete button (iteration 10) at (204, 222) on button[onclick*="deleteElement()"]
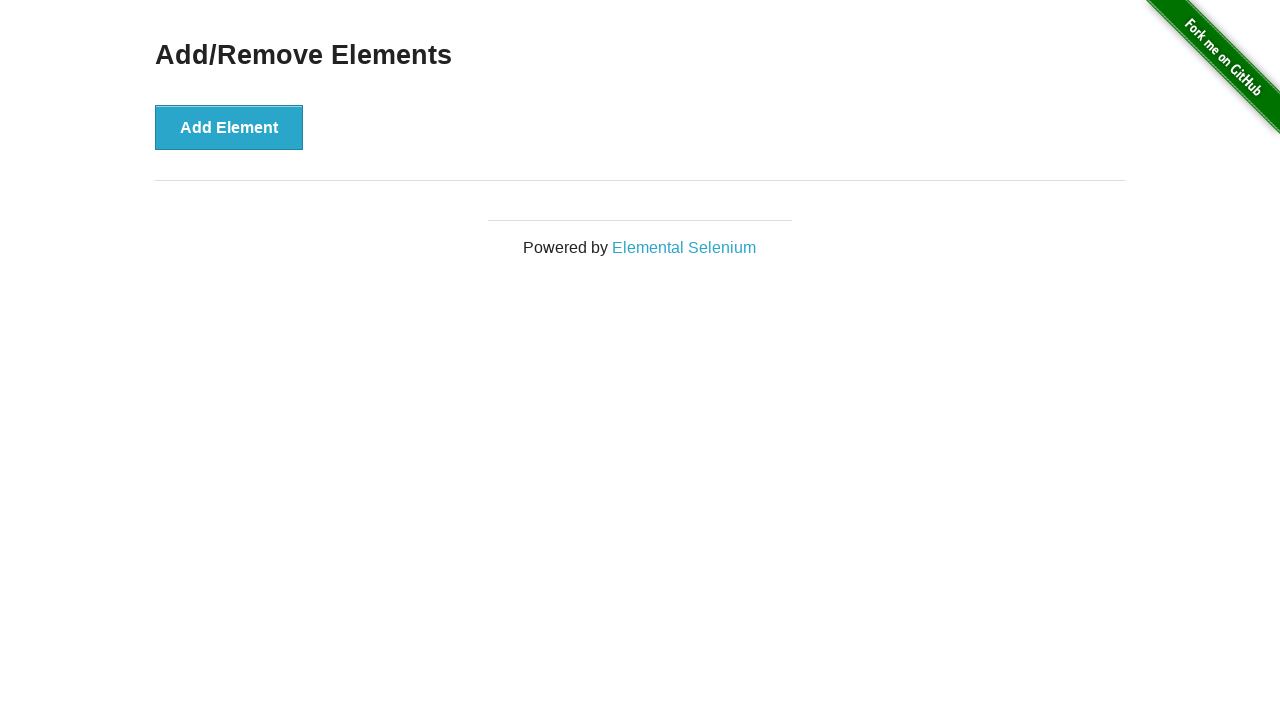

Located remaining delete buttons after deletion 10
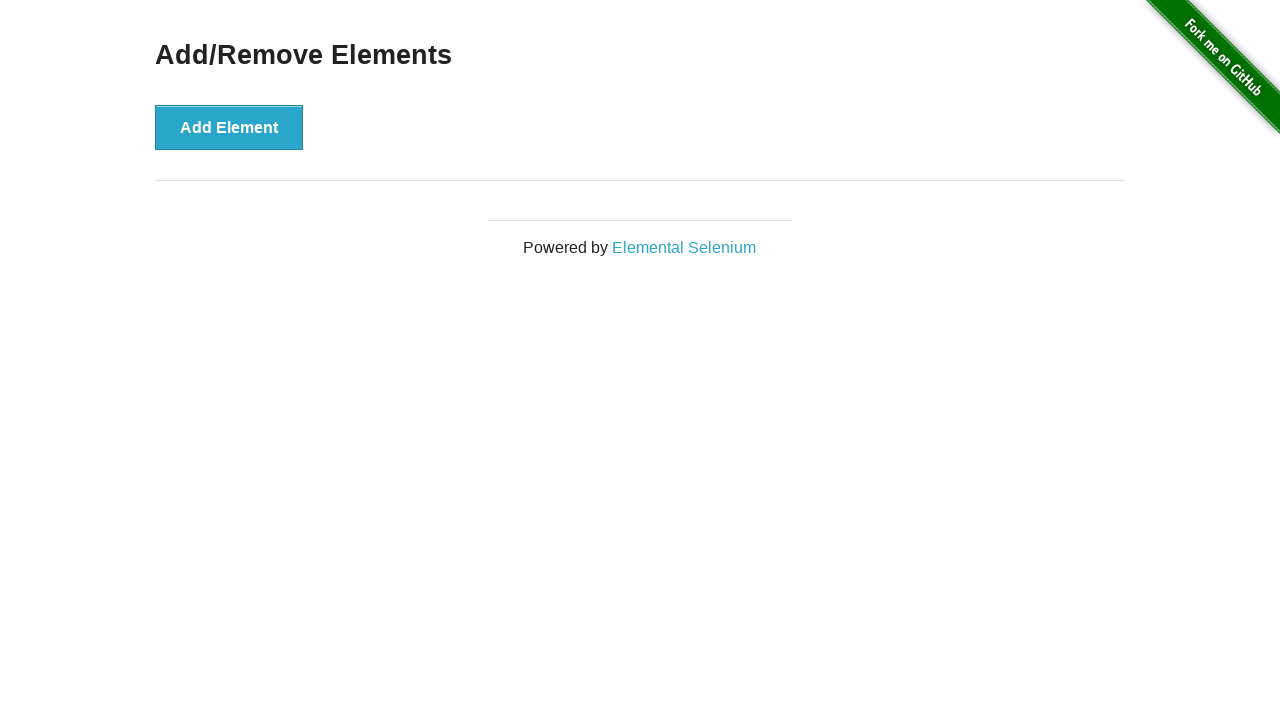

Verified 0 delete button(s) remaining
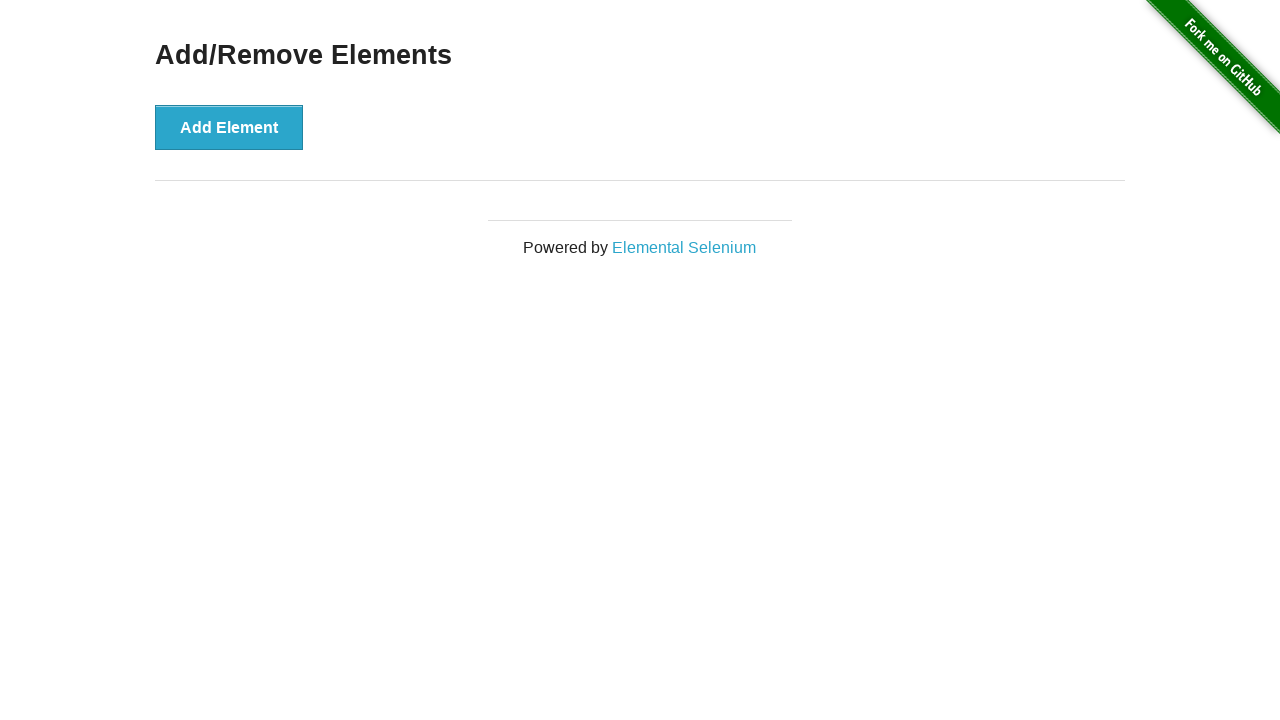

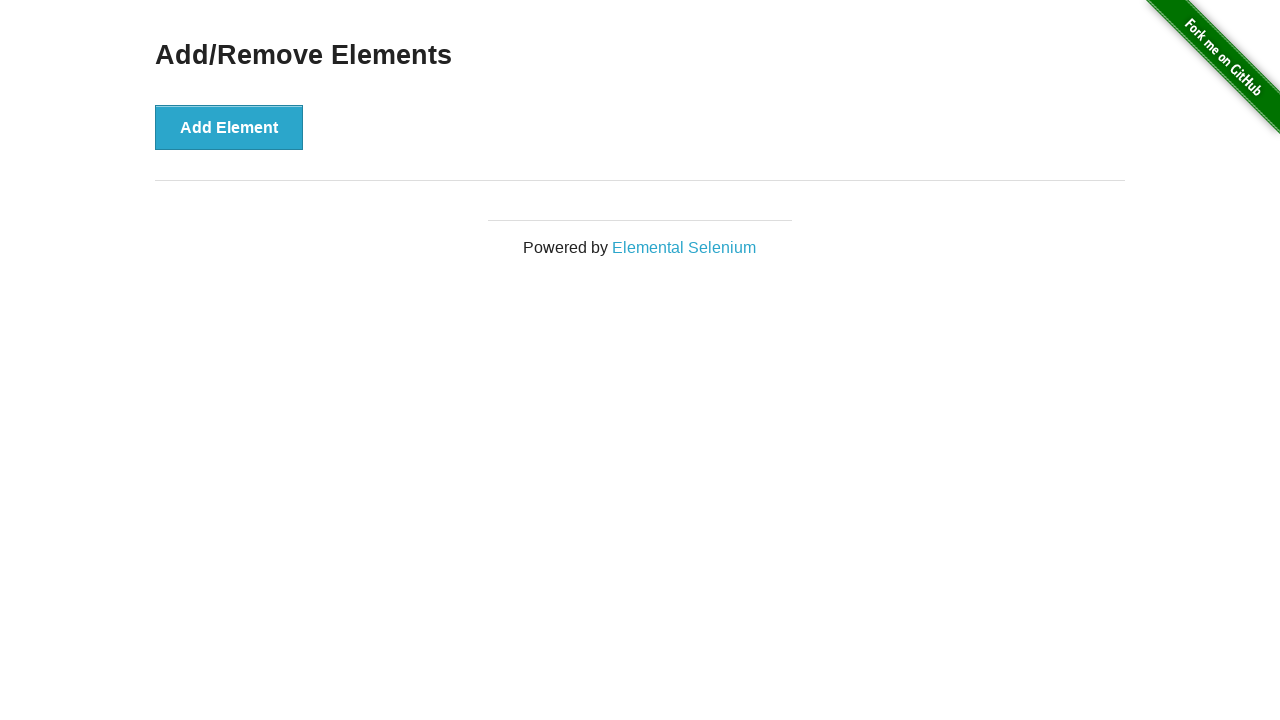